Tests the Bootstrap checkout form by filling in billing, shipping, and payment information fields, then submitting the form. This process is repeated 5 times.

Starting URL: https://getbootstrap.com/docs/4.0/examples/checkout/

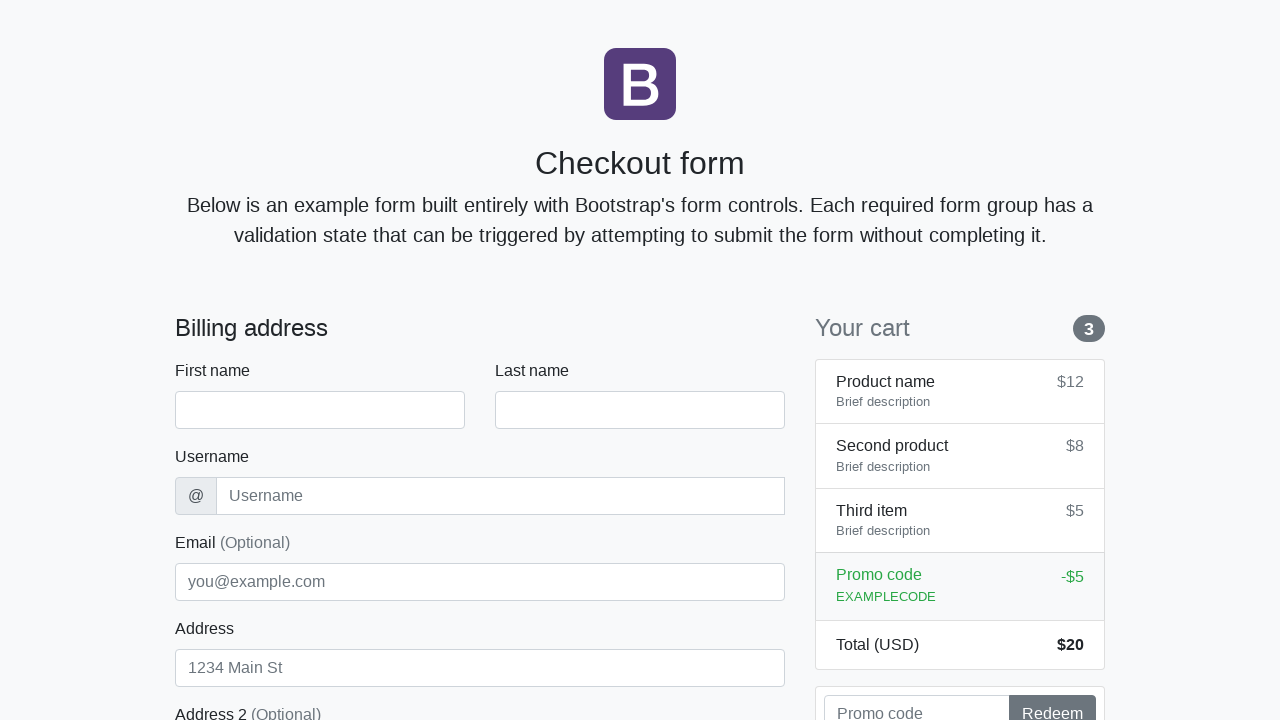

Waited for checkout form to load
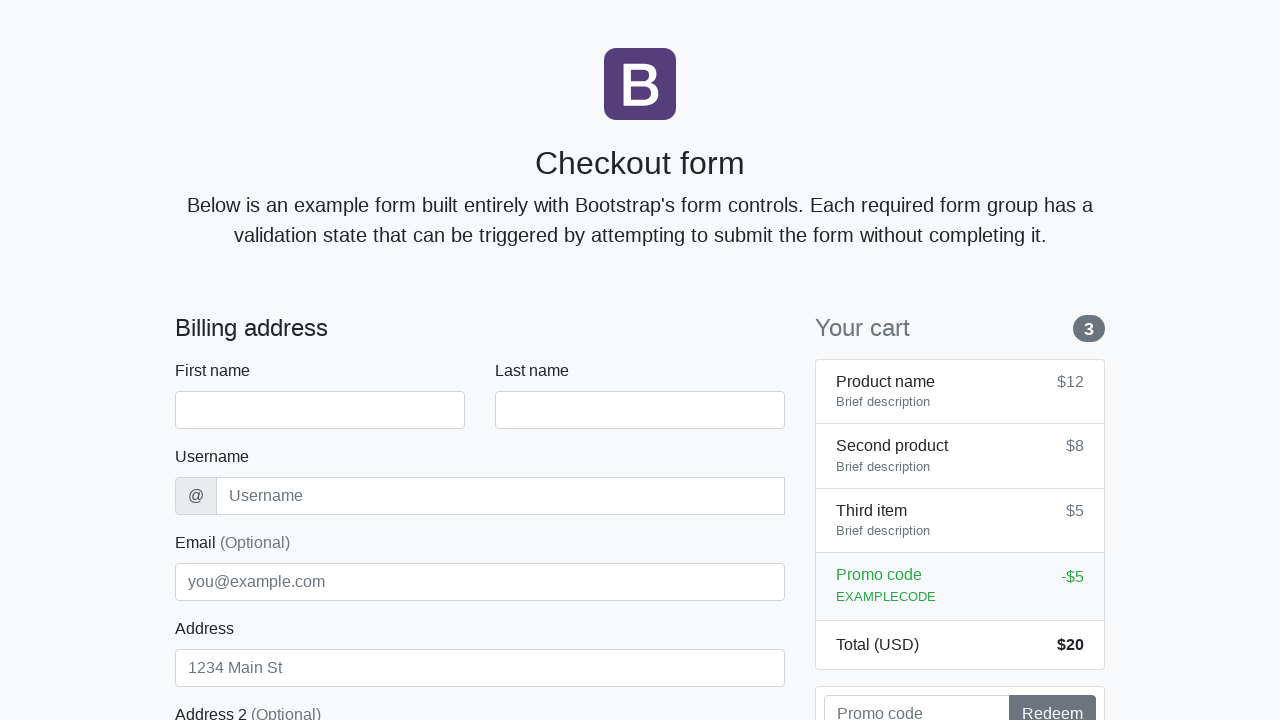

Filled first name field with 'Jennifer' on #firstName
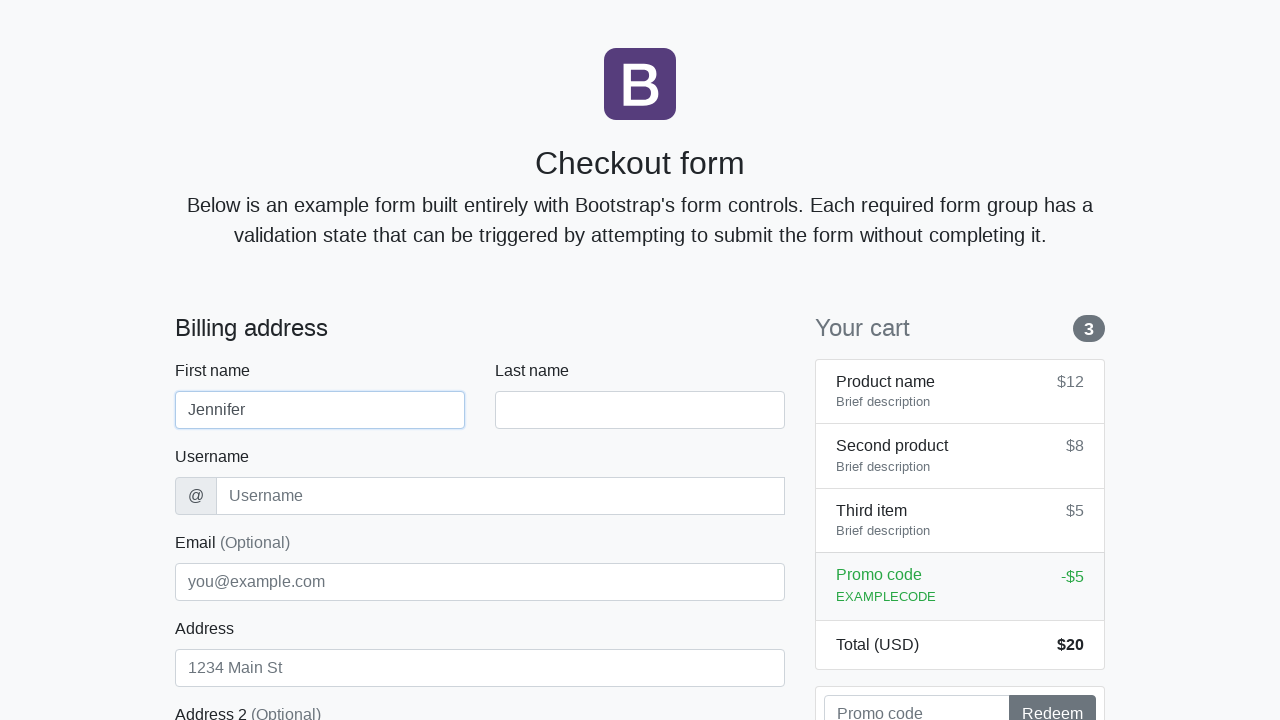

Filled last name field with 'Garcia' on #lastName
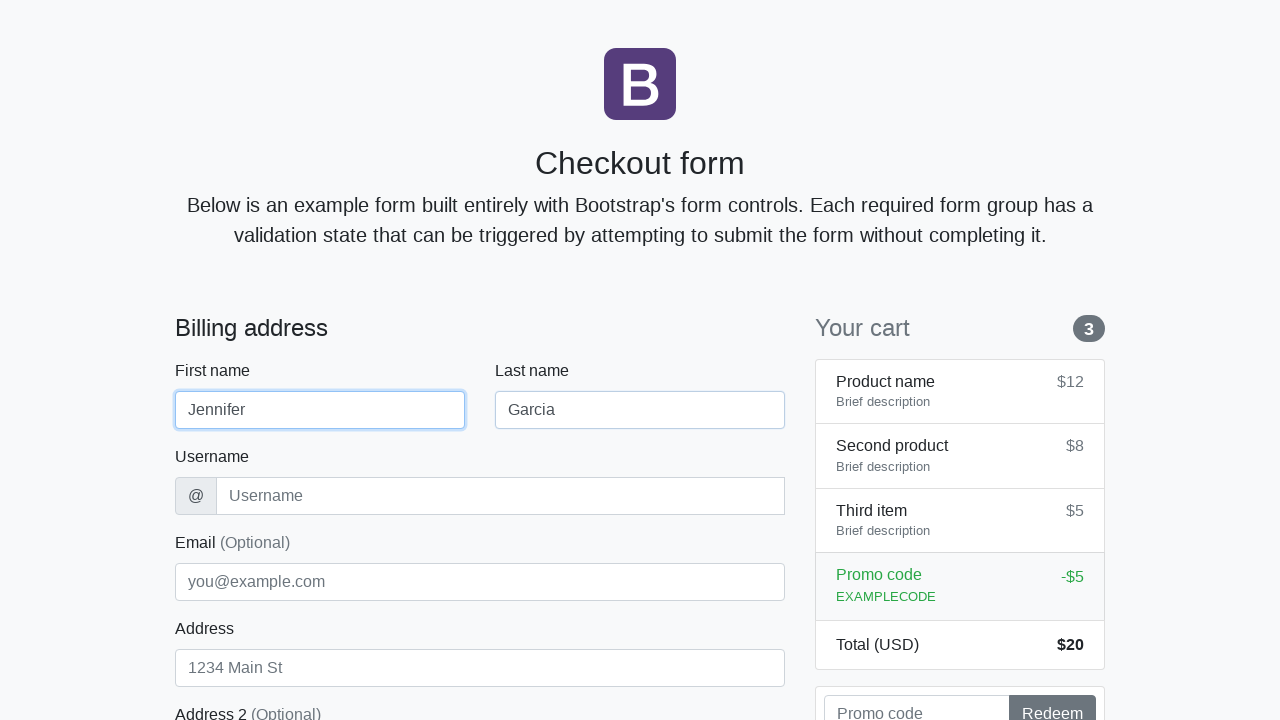

Filled username field with 'jgarcia55' on #username
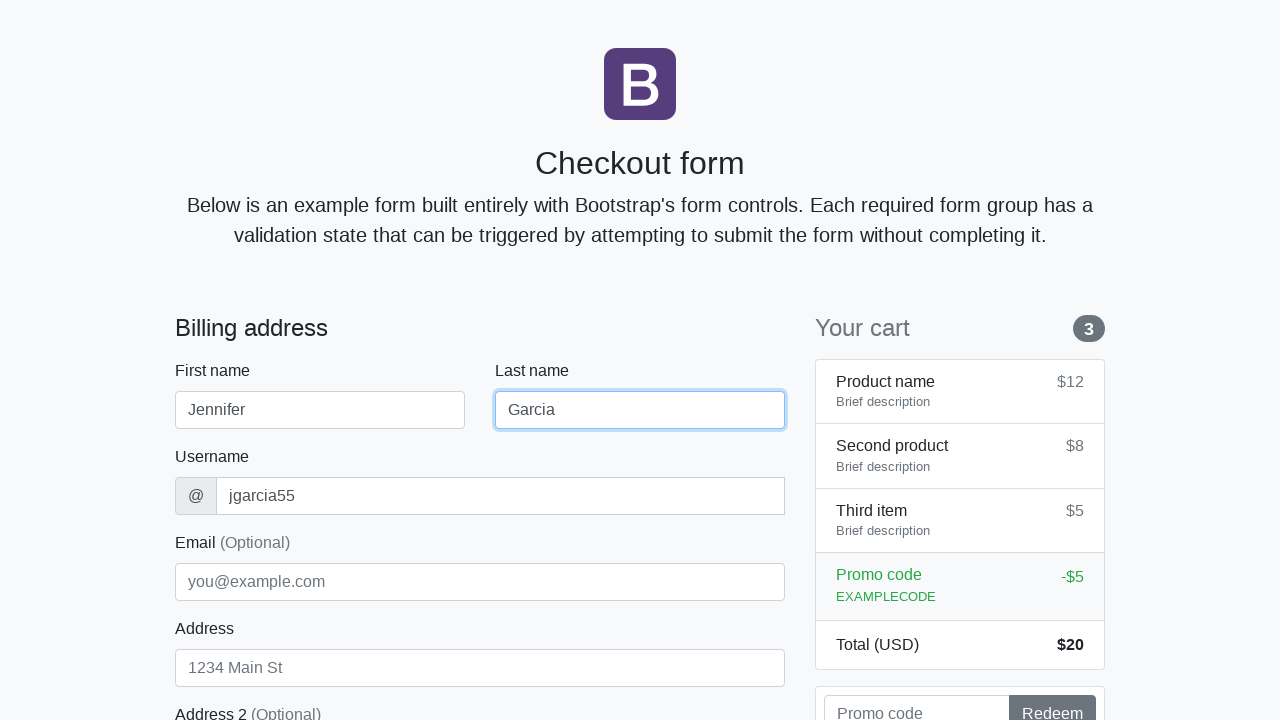

Filled address field with 'Walnut Way 234' on #address
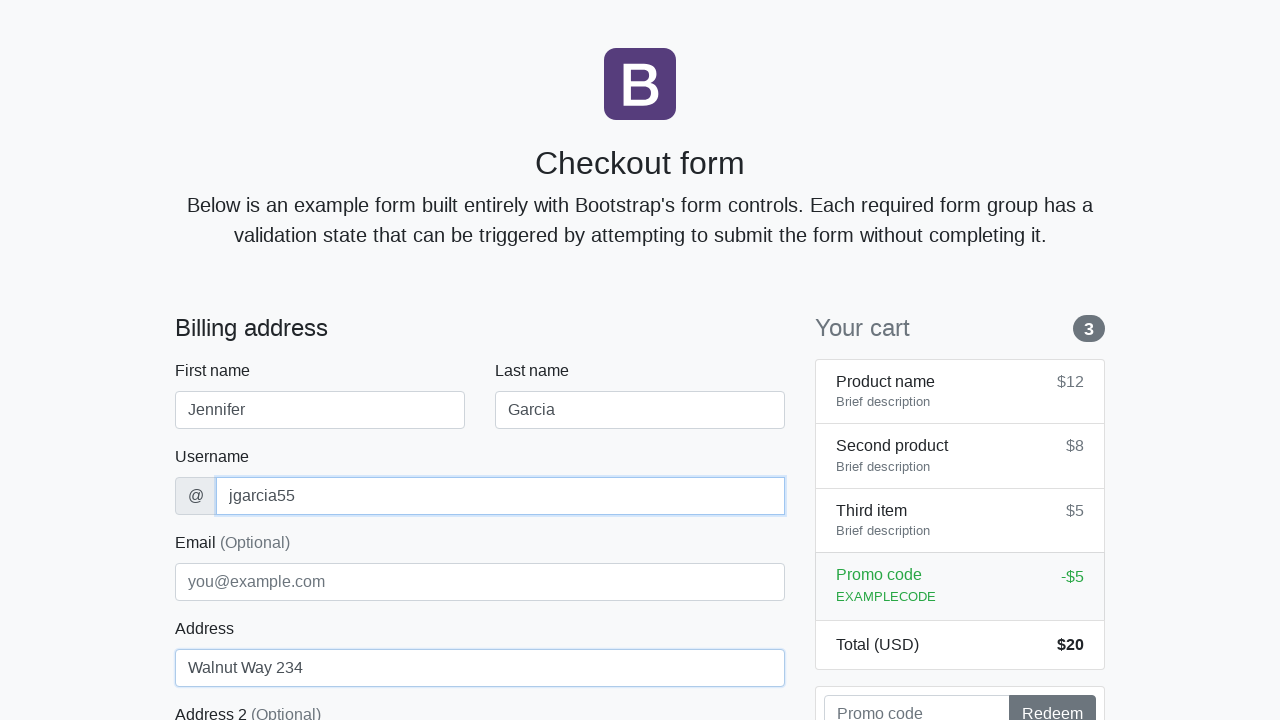

Filled email field with 'jennifer.garcia@example.org' on #email
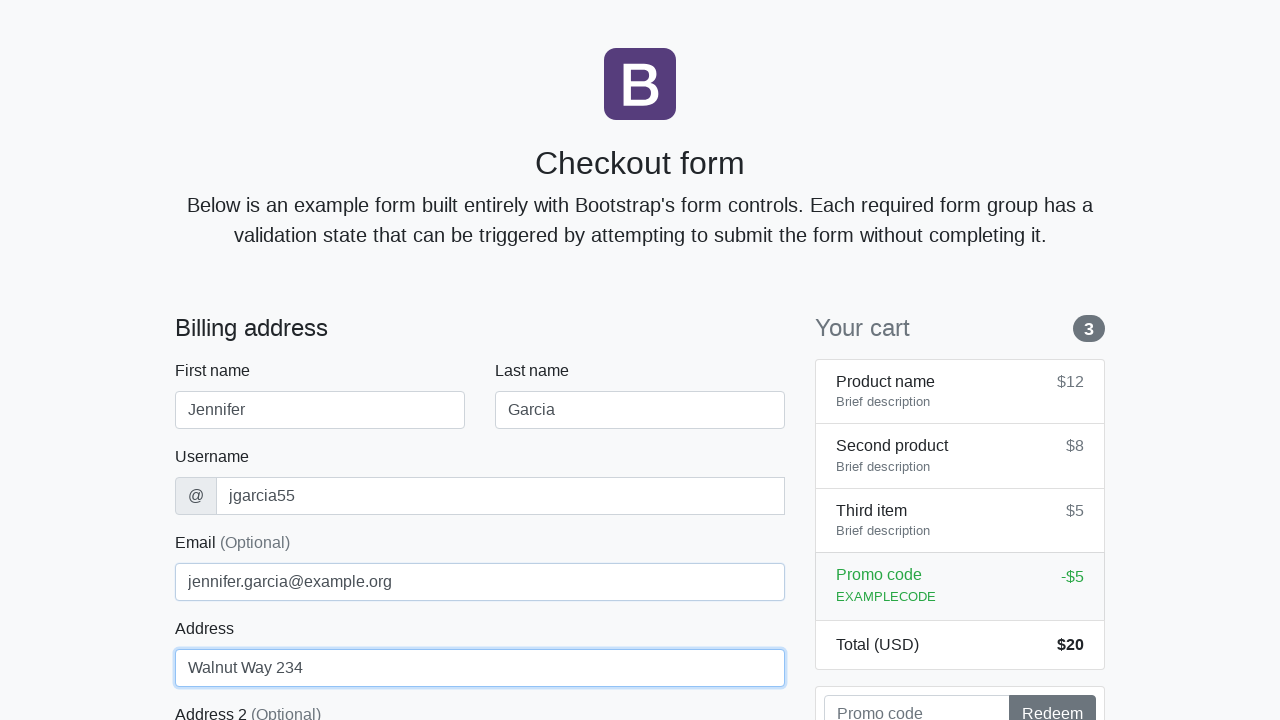

Selected 'United States' from country dropdown on #country
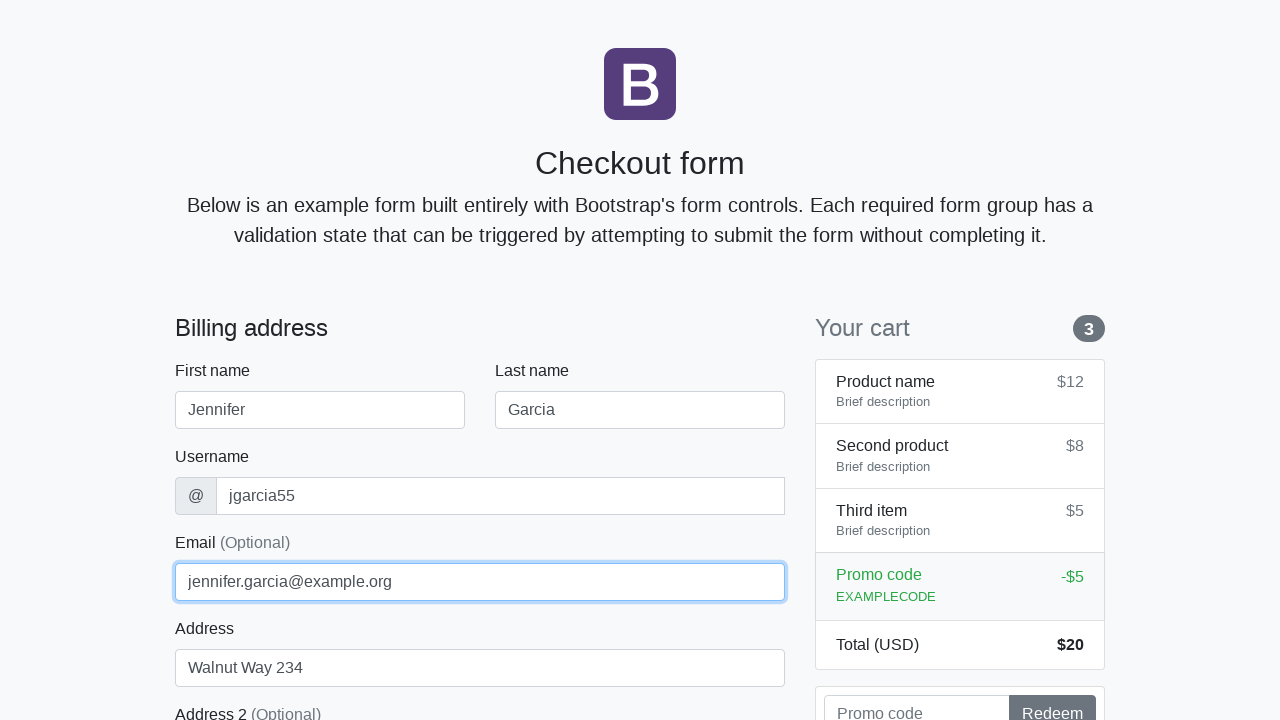

Selected 'California' from state dropdown on #state
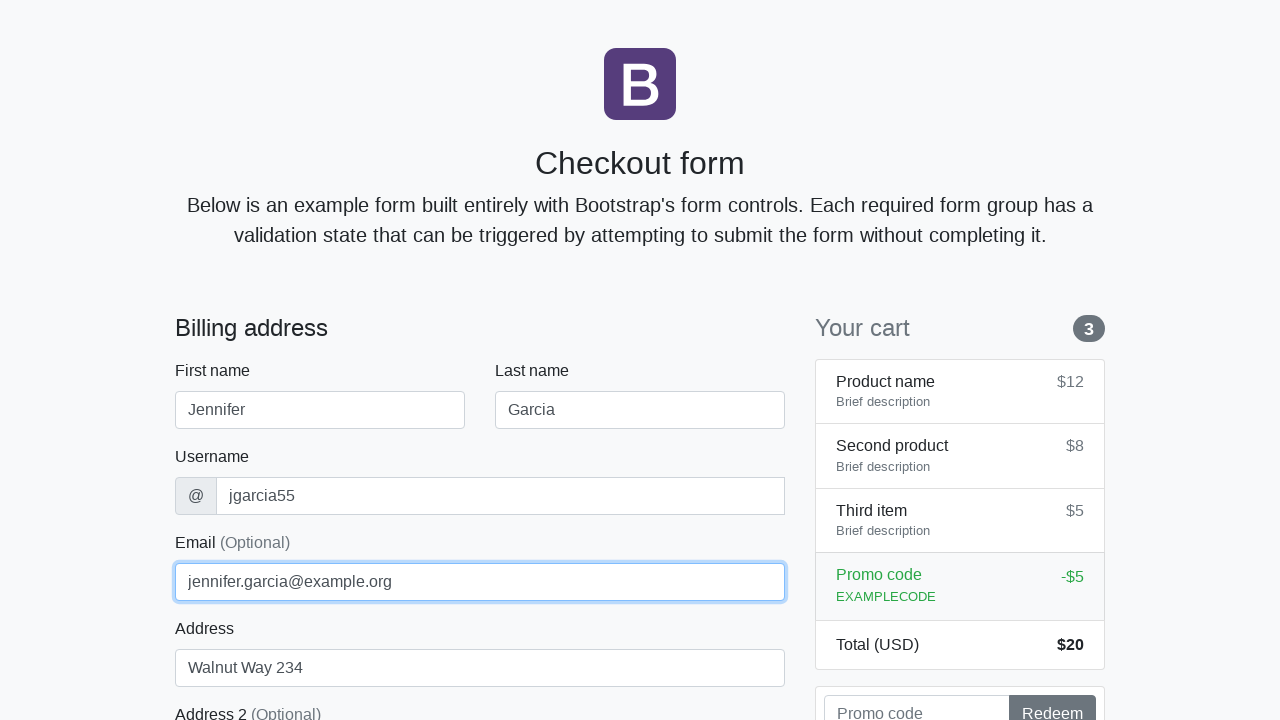

Filled zip code field with '85001' on #zip
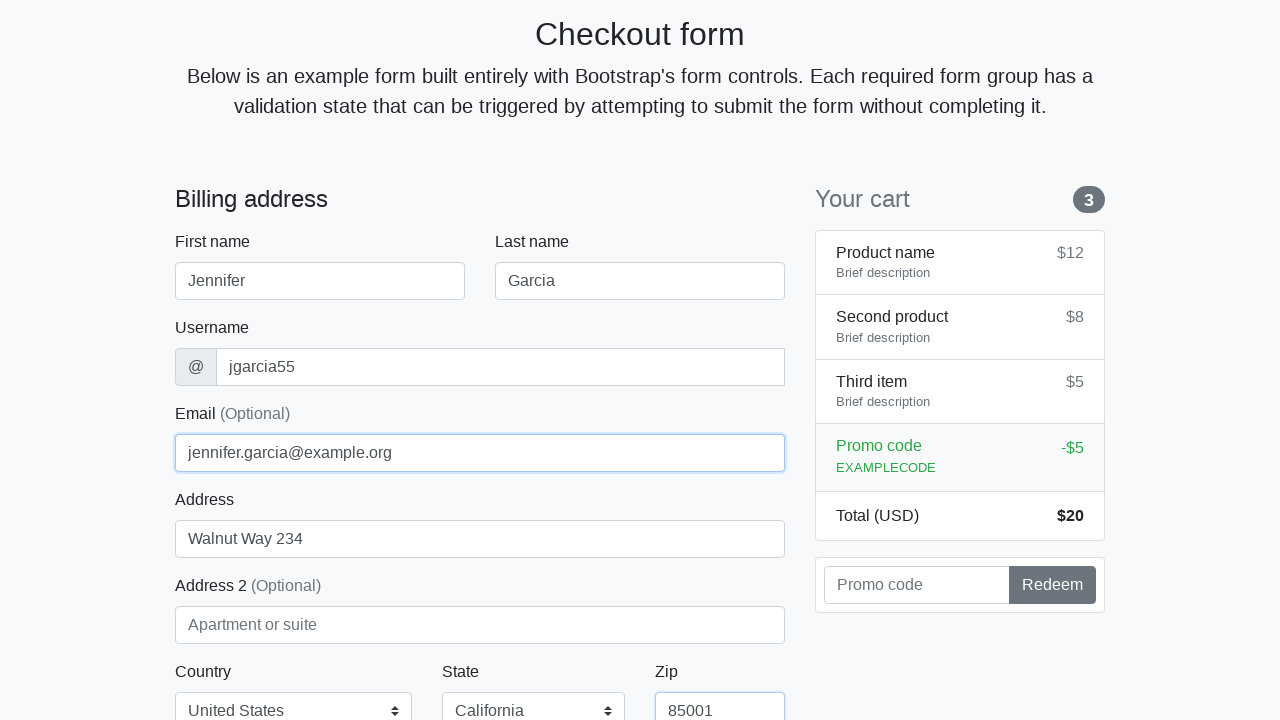

Filled credit card name field with 'Jennifer Garcia' on #cc-name
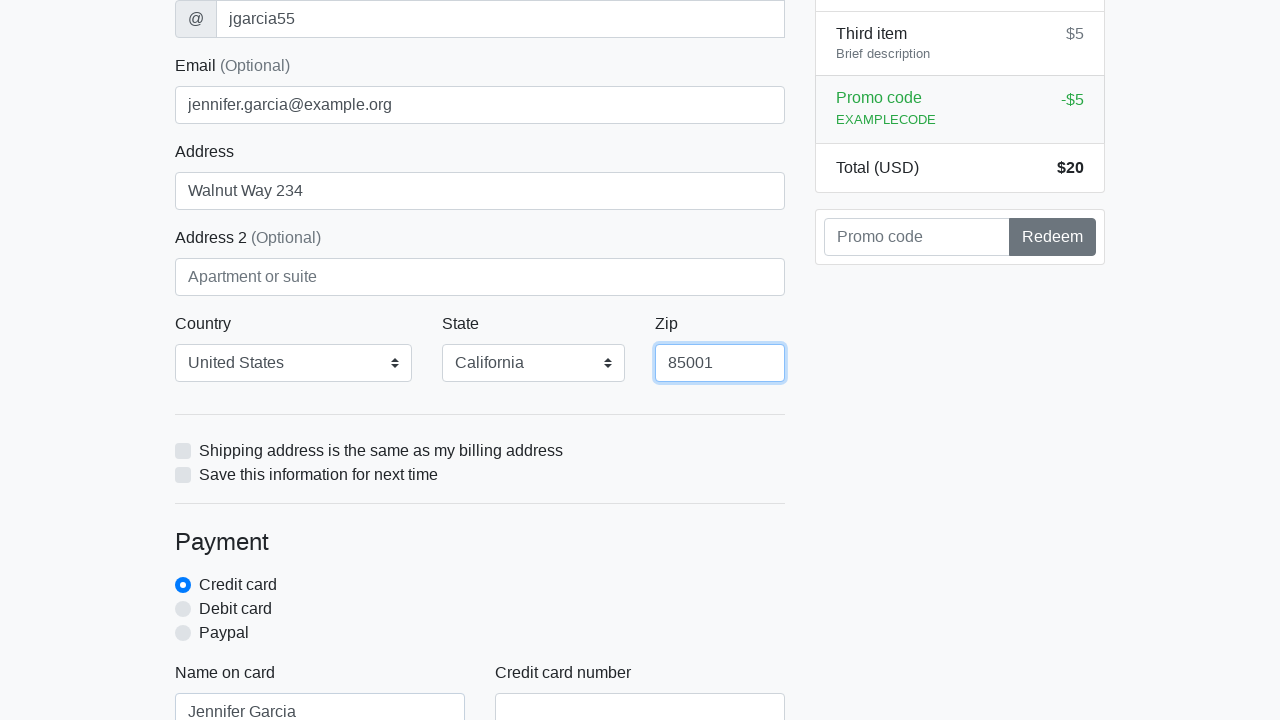

Filled credit card number field on #cc-number
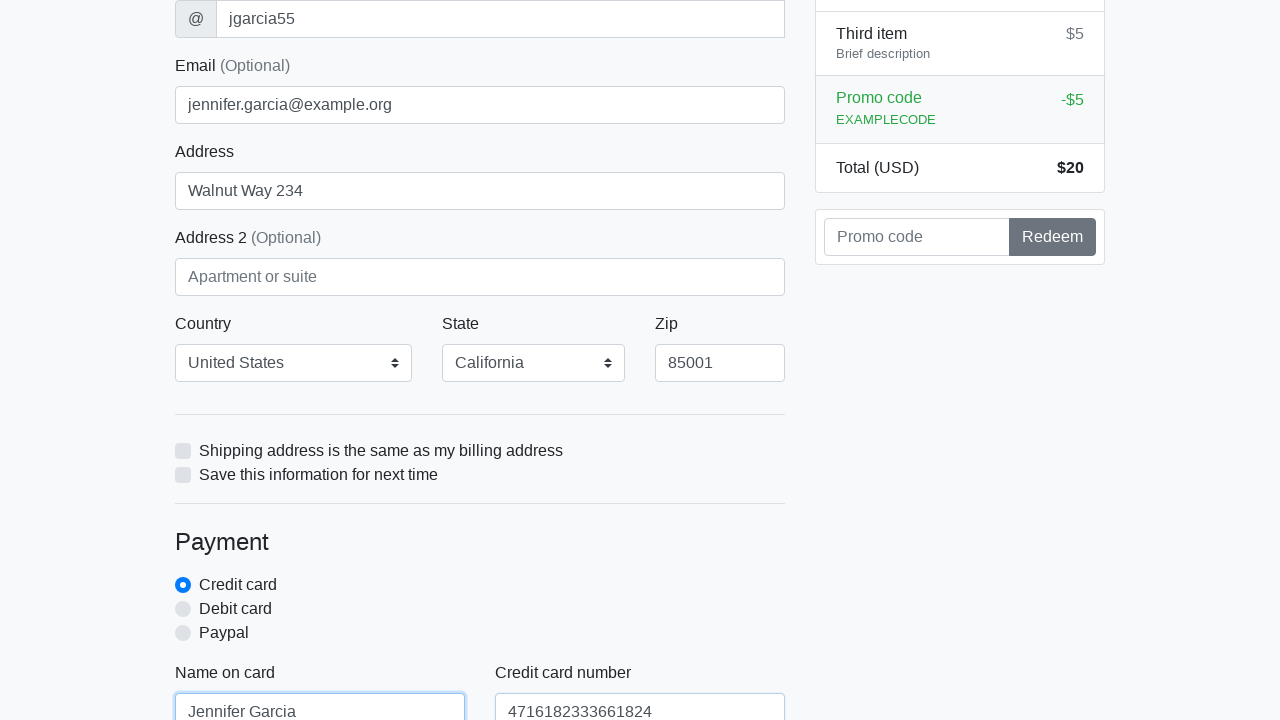

Filled credit card expiration field with '02/2025' on #cc-expiration
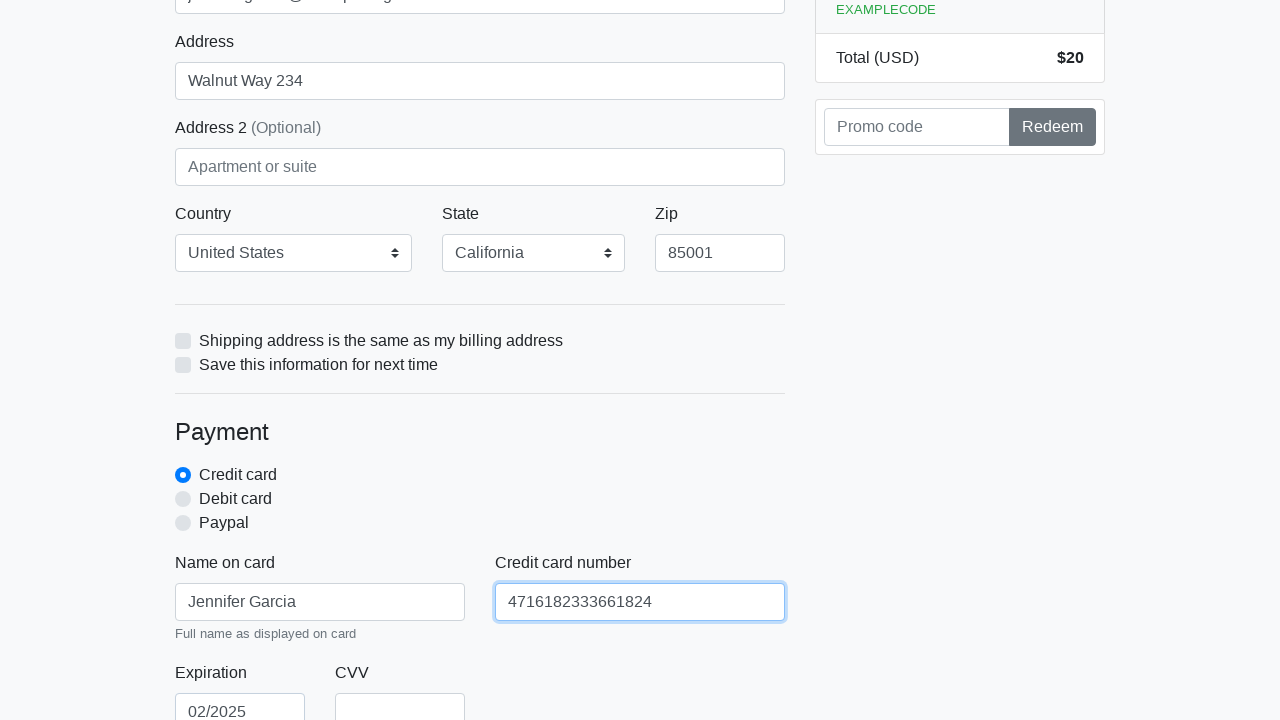

Filled credit card CVV field with '567' on #cc-cvv
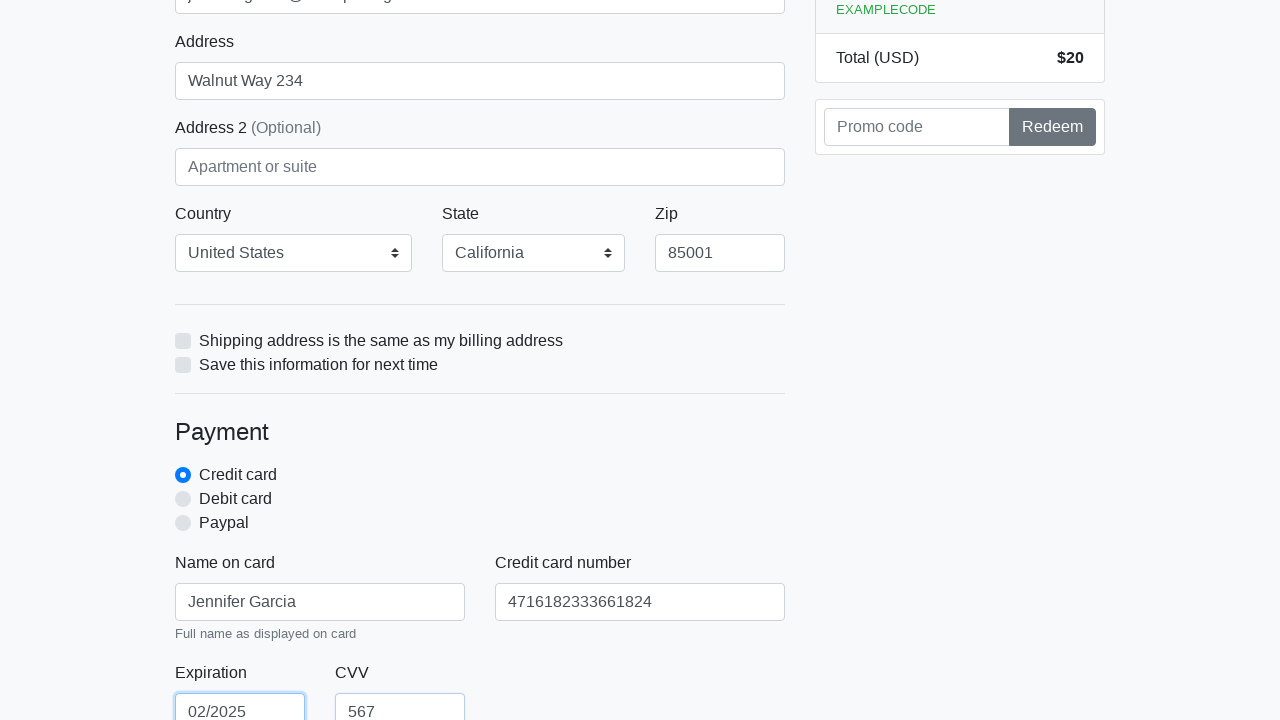

Clicked proceed button to submit checkout form at (480, 500) on xpath=/html/body/div/div[2]/div[2]/form/button
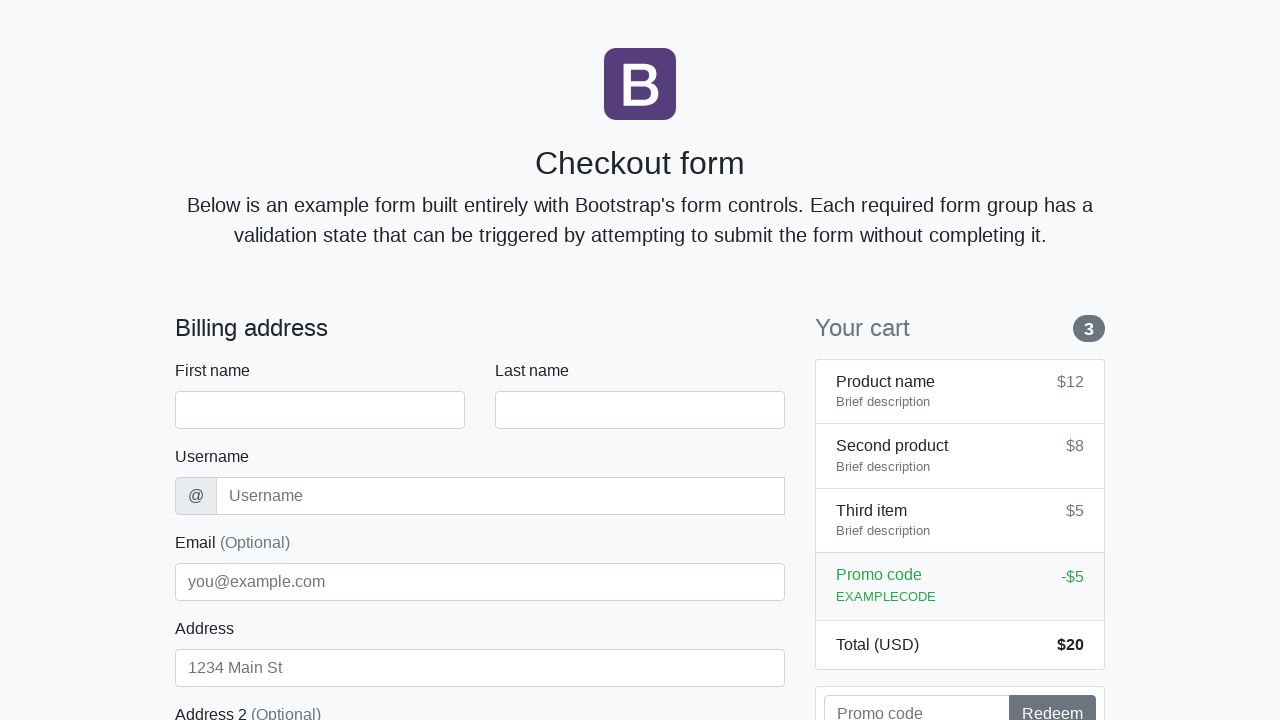

Navigated back to checkout page for next iteration
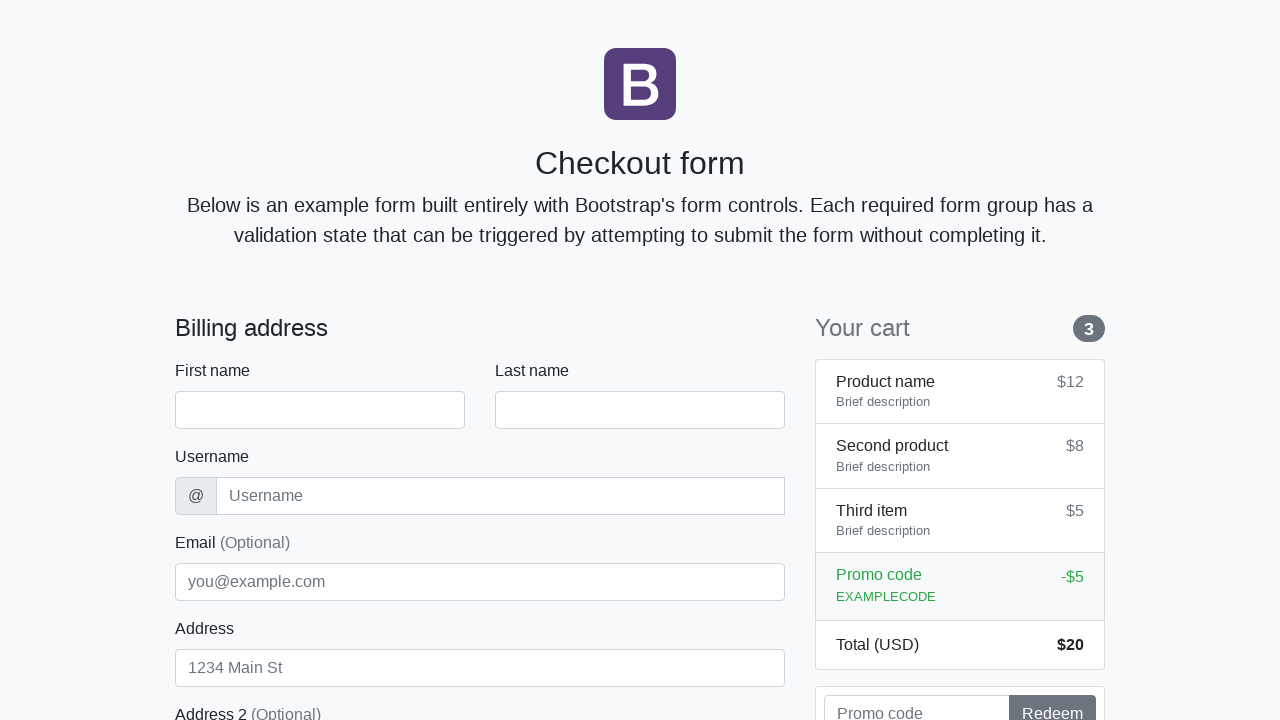

Waited for checkout form to load
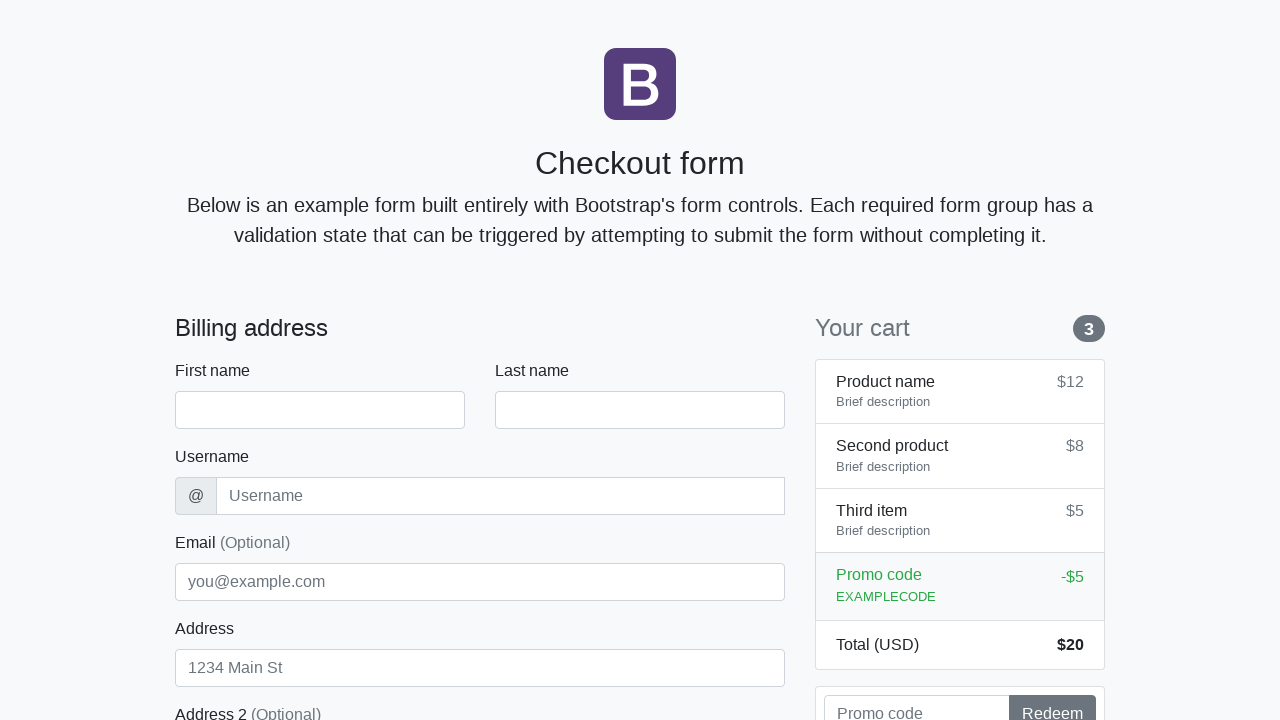

Filled first name field with 'Jennifer' on #firstName
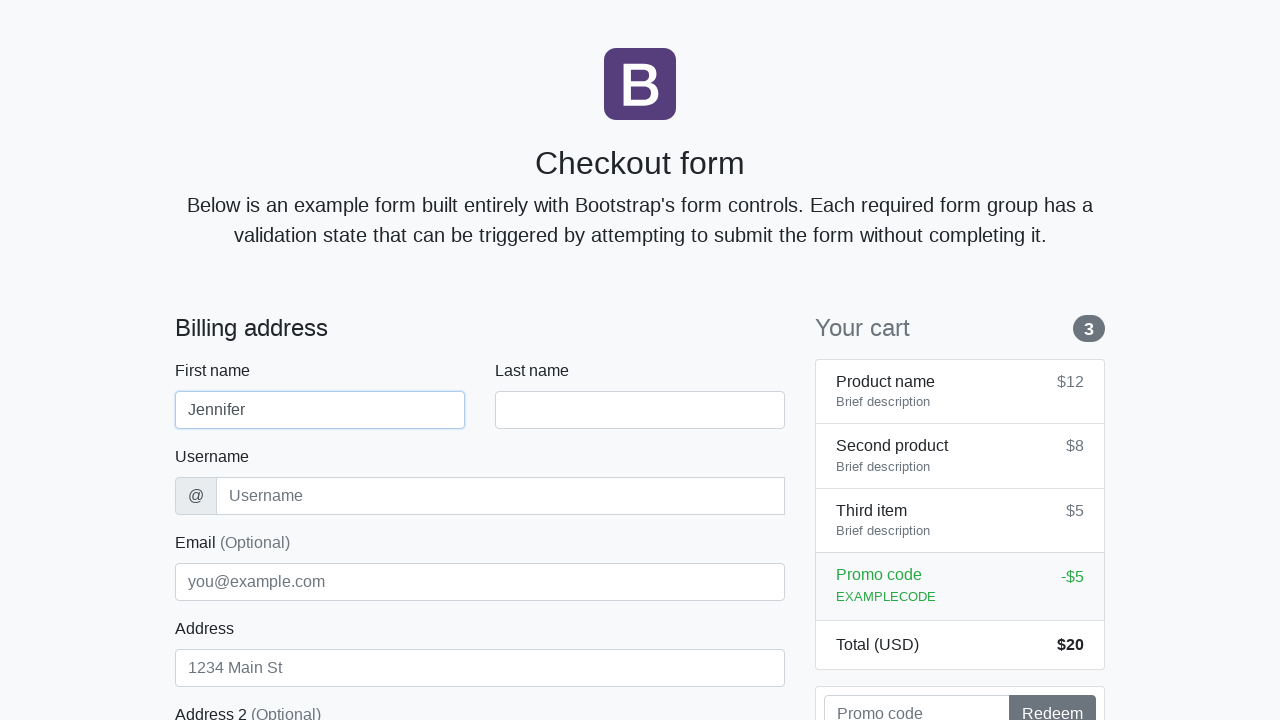

Filled last name field with 'Garcia' on #lastName
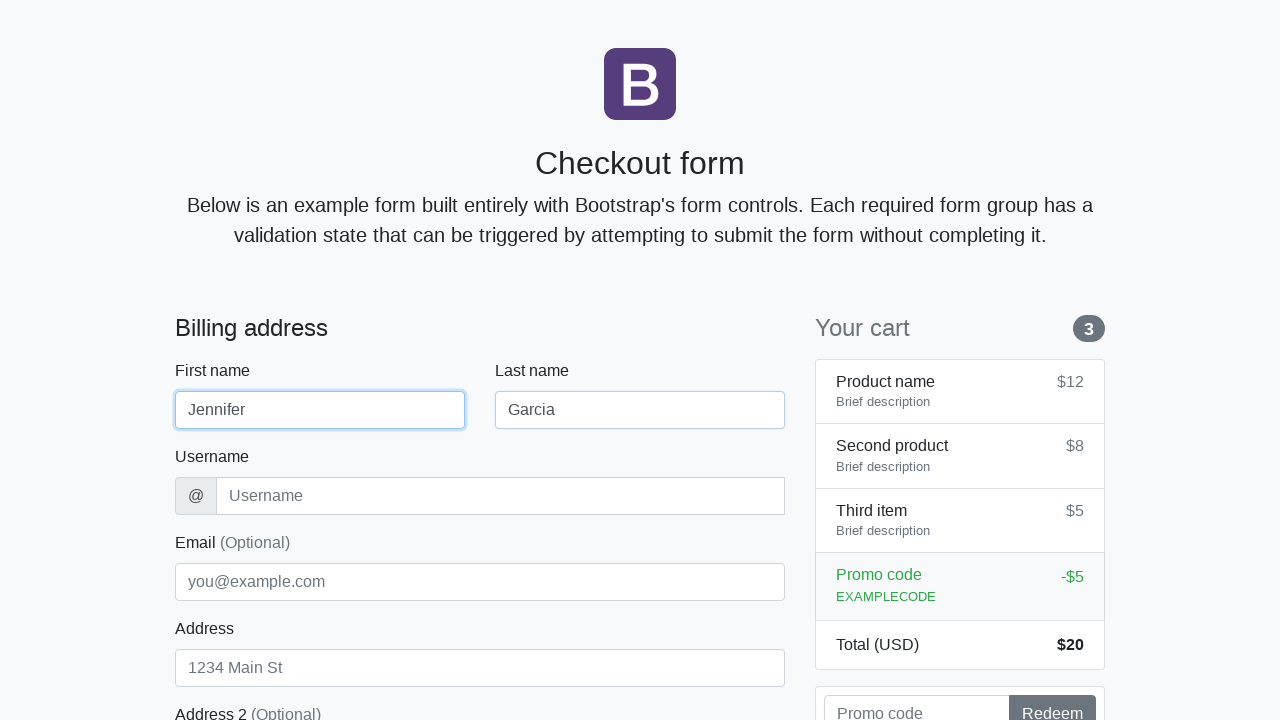

Filled username field with 'jgarcia55' on #username
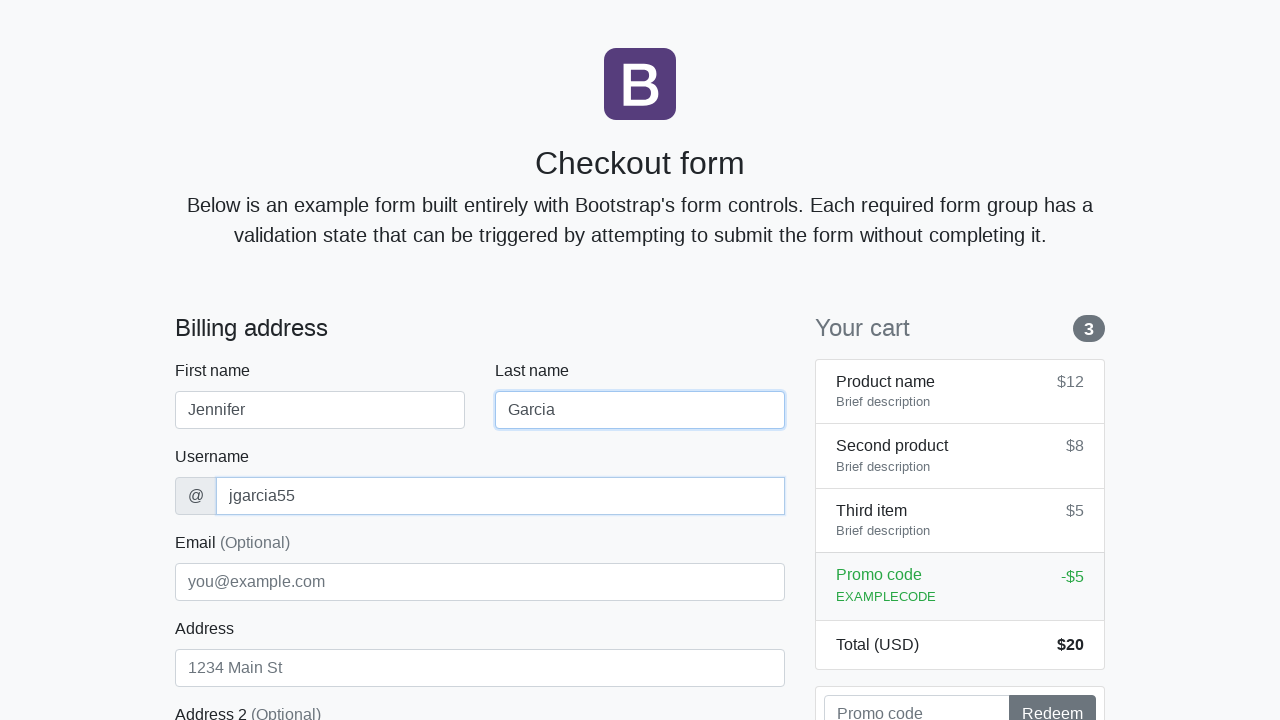

Filled address field with 'Walnut Way 234' on #address
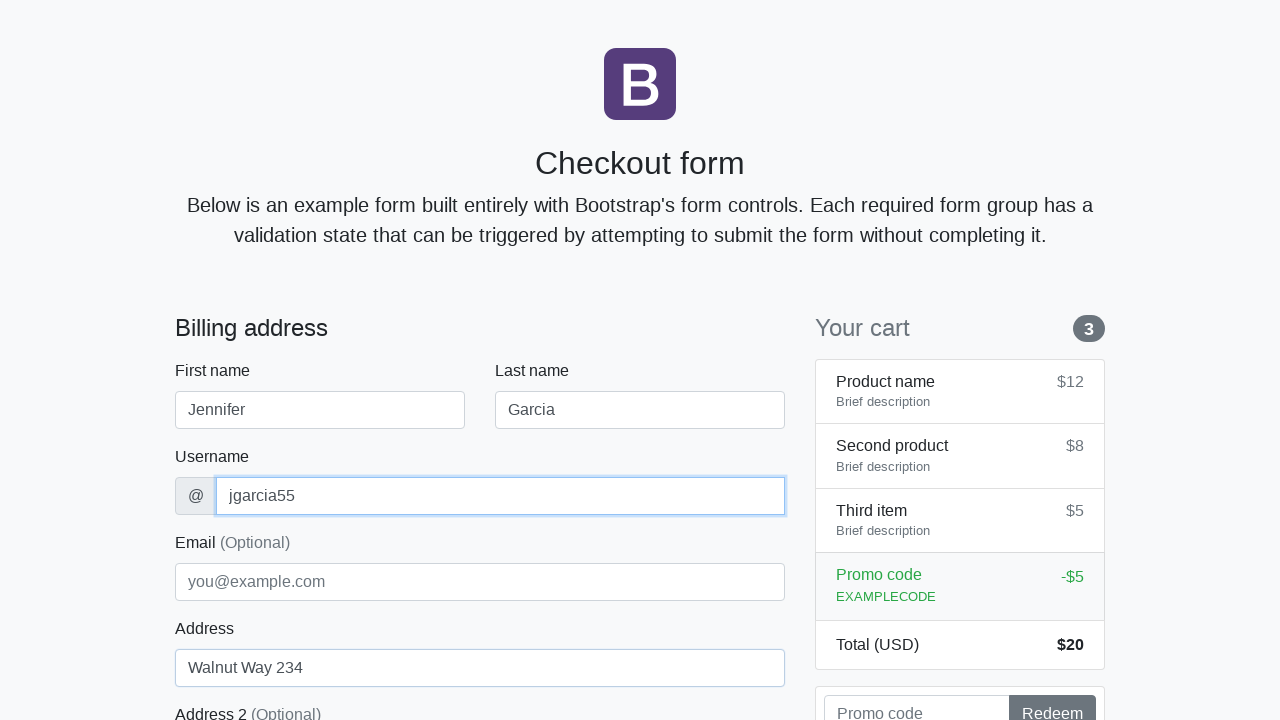

Filled email field with 'jennifer.garcia@example.org' on #email
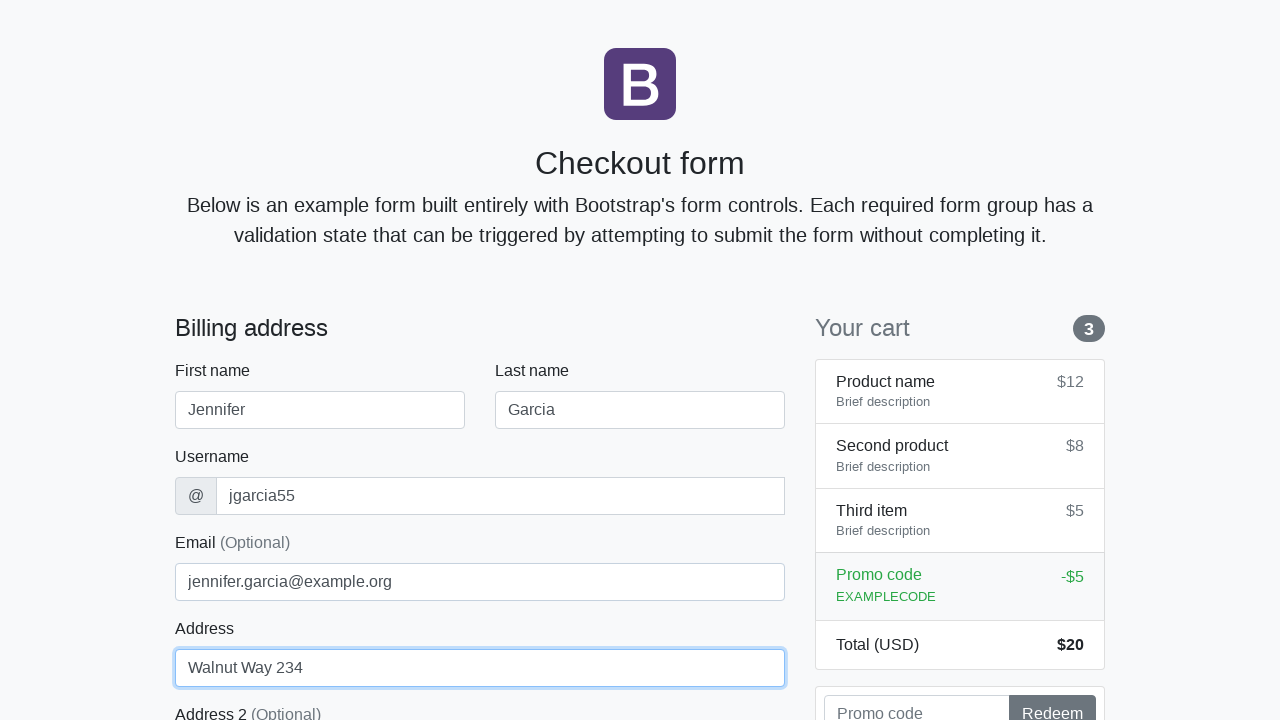

Selected 'United States' from country dropdown on #country
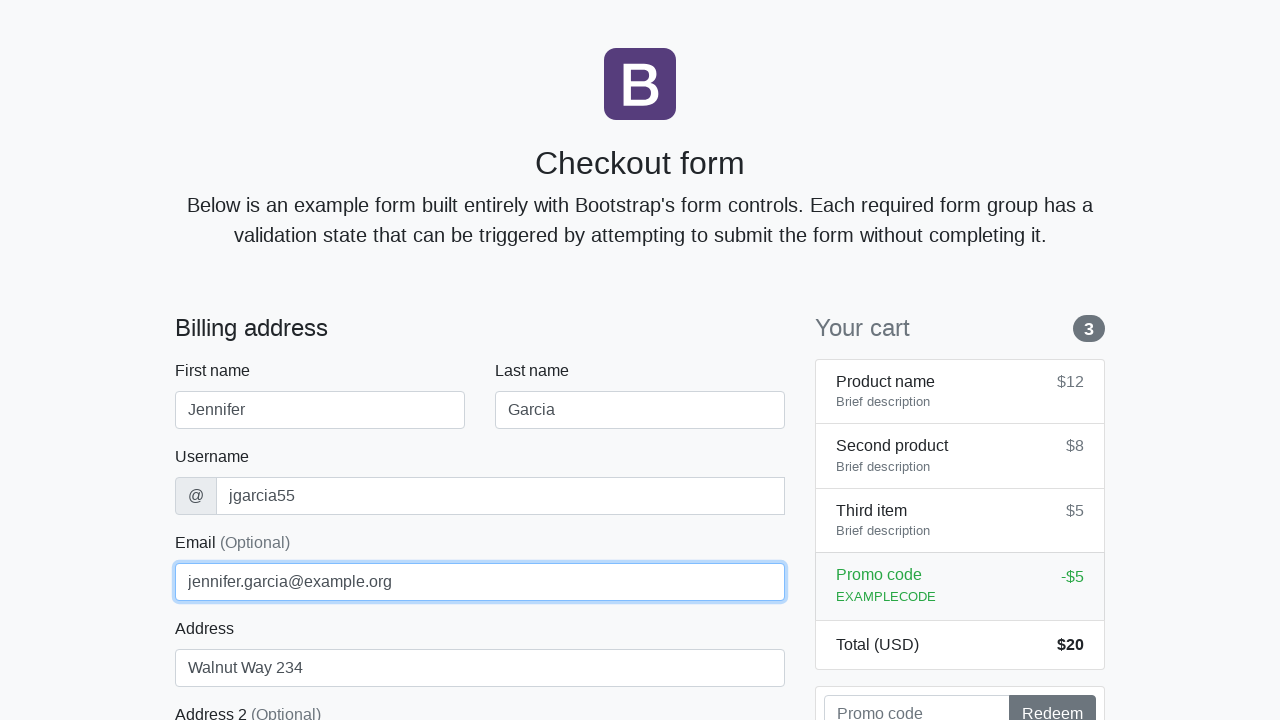

Selected 'California' from state dropdown on #state
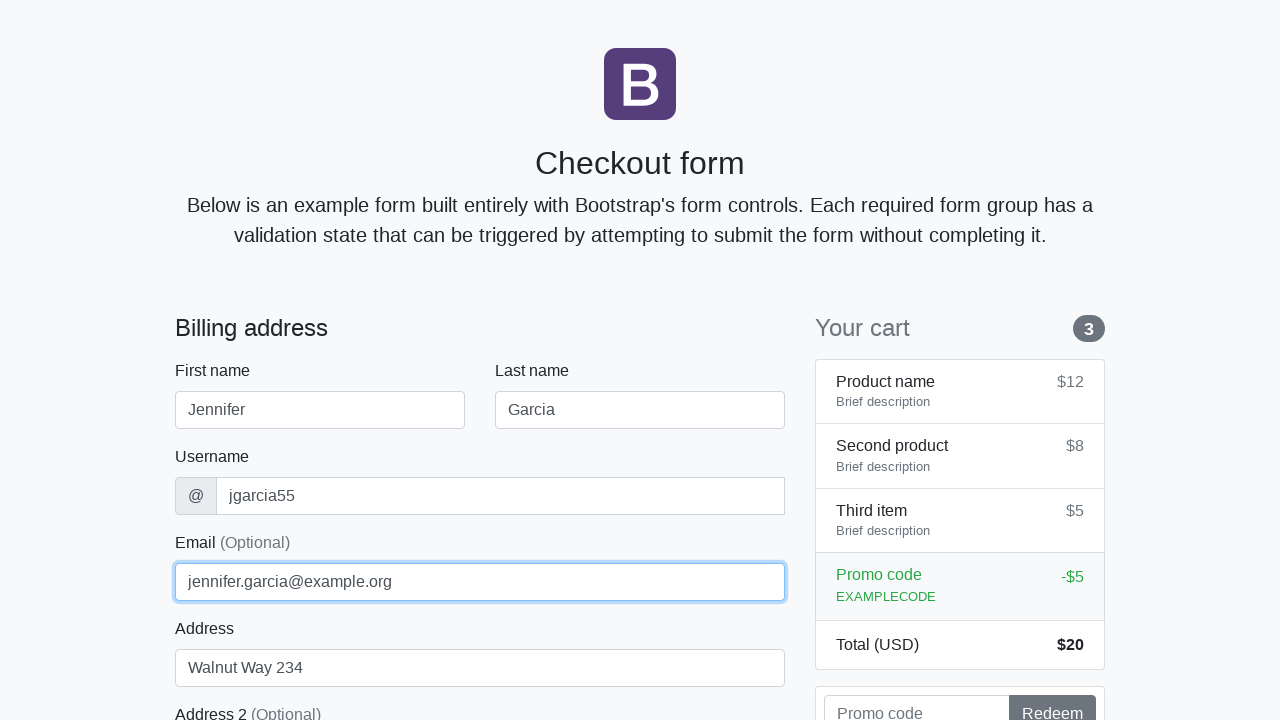

Filled zip code field with '85001' on #zip
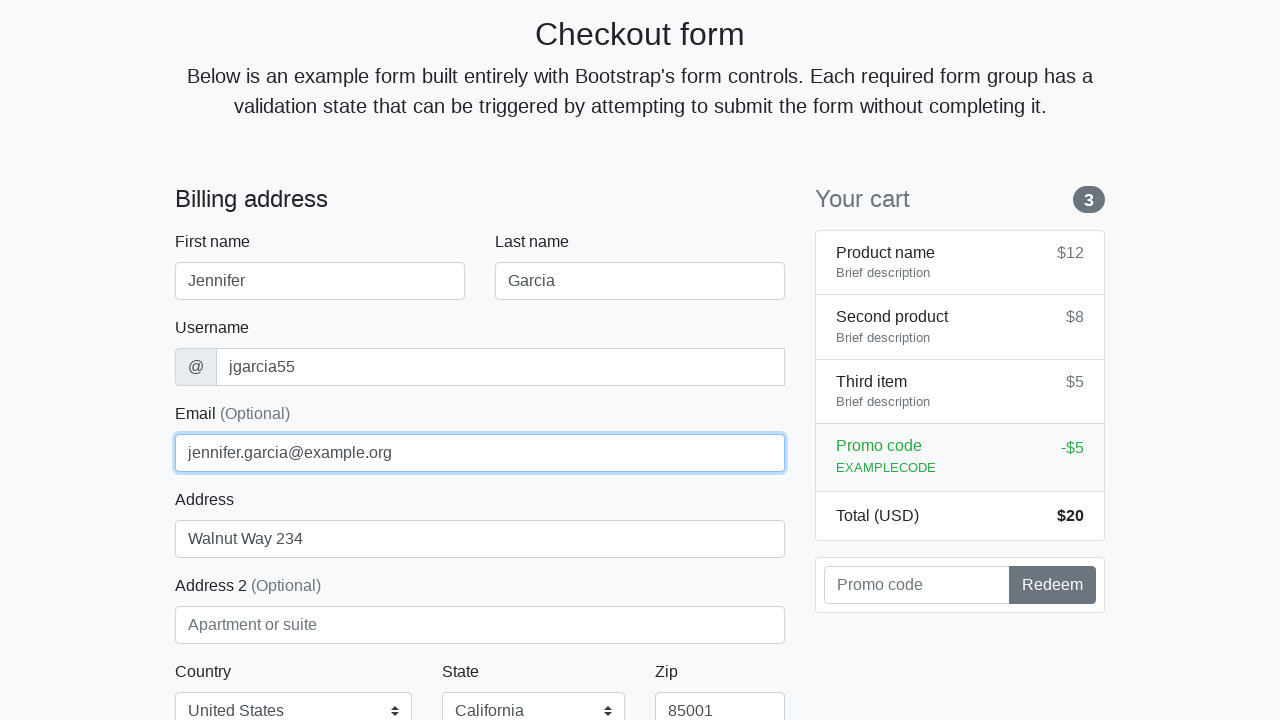

Filled credit card name field with 'Jennifer Garcia' on #cc-name
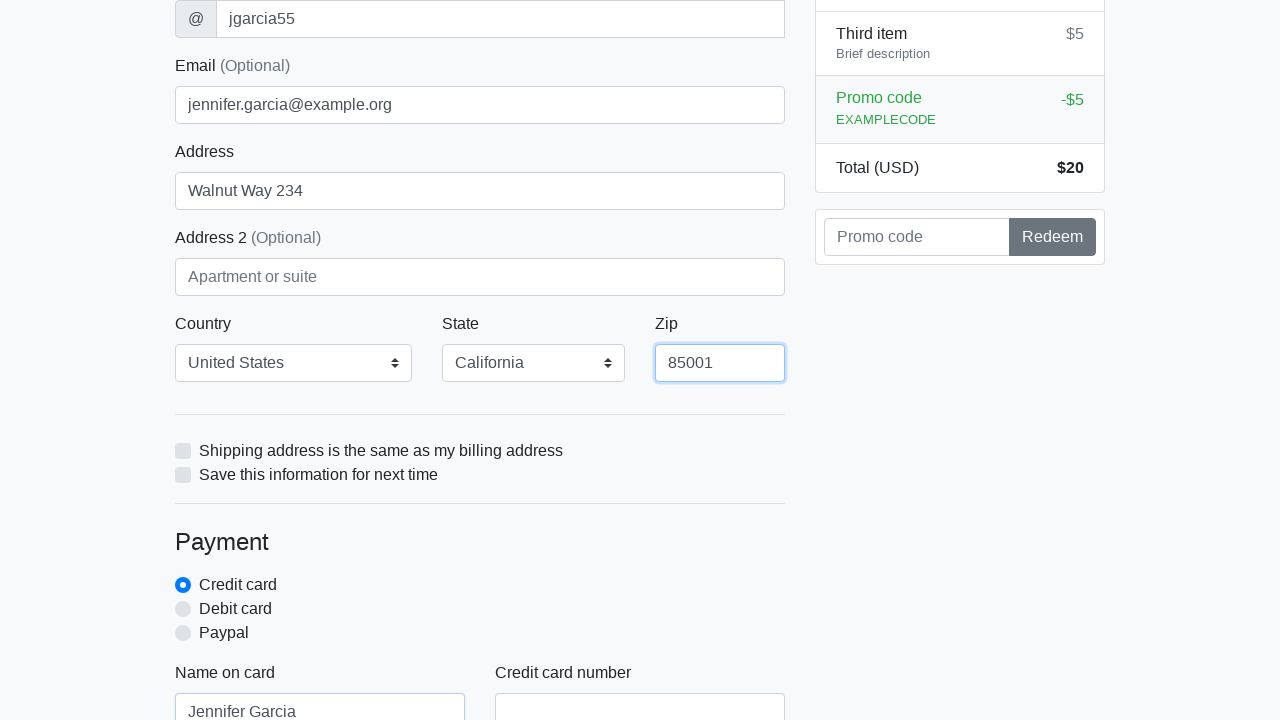

Filled credit card number field on #cc-number
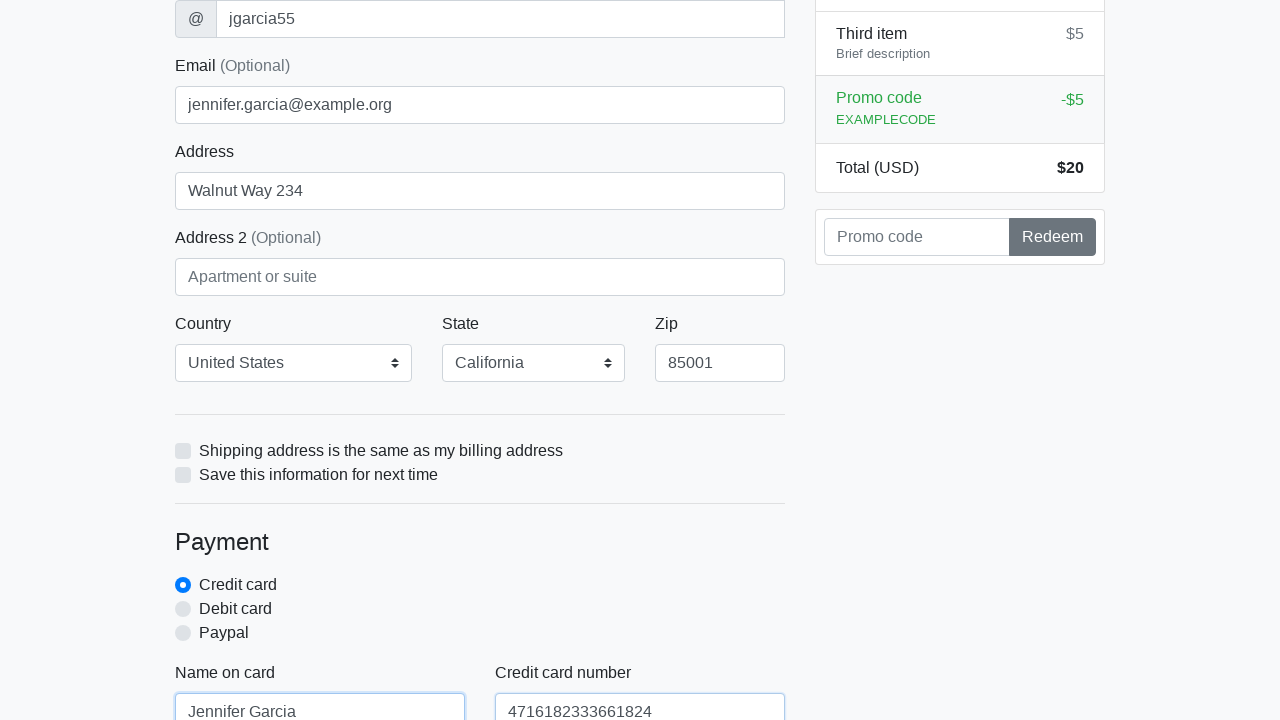

Filled credit card expiration field with '02/2025' on #cc-expiration
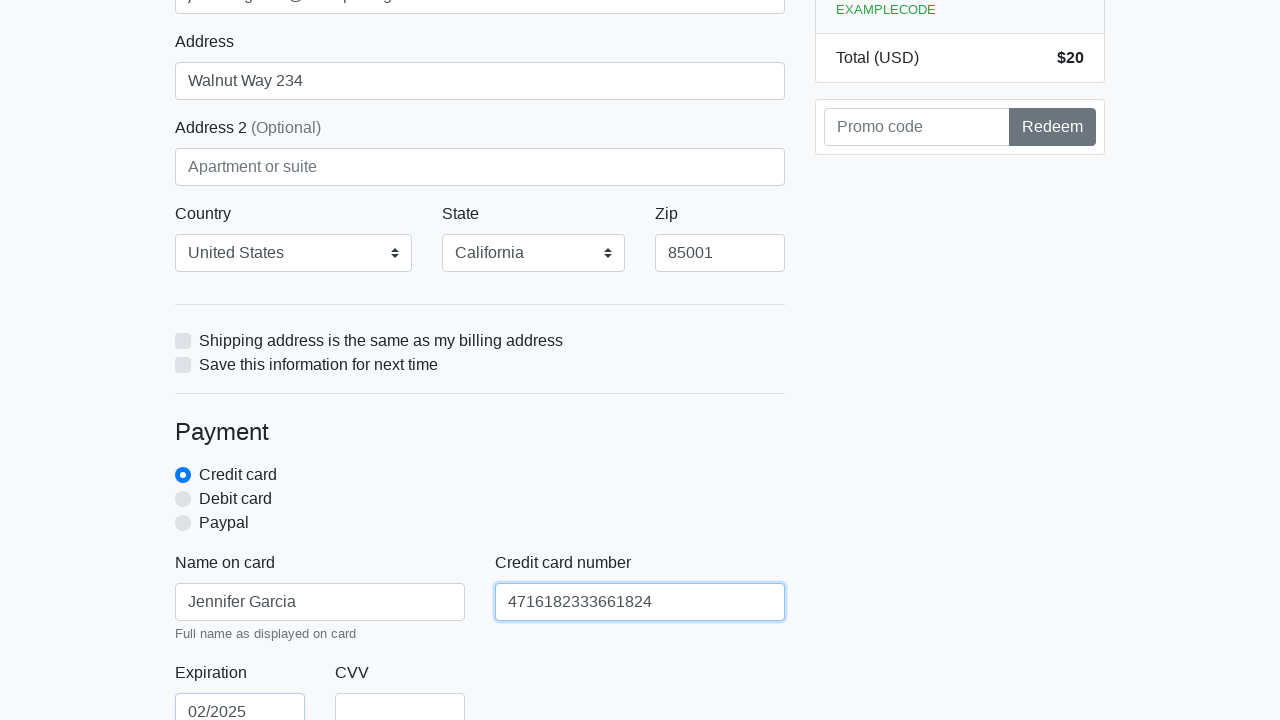

Filled credit card CVV field with '567' on #cc-cvv
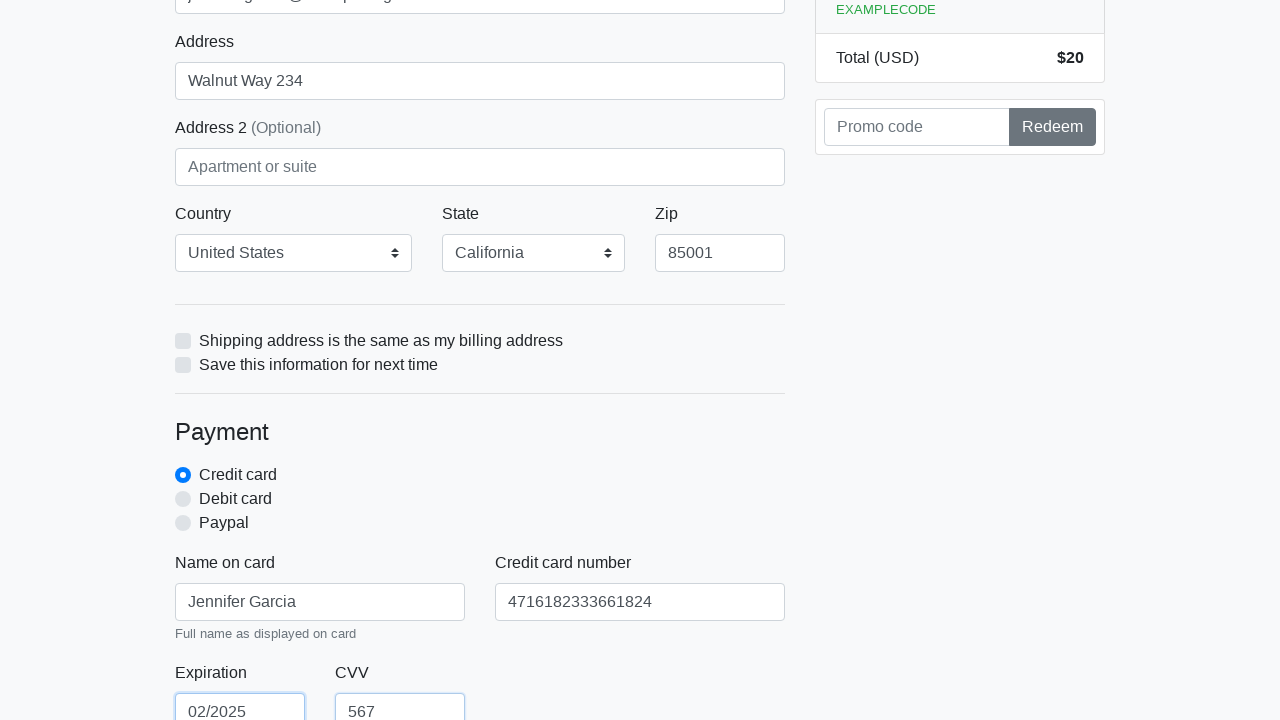

Clicked proceed button to submit checkout form at (480, 500) on xpath=/html/body/div/div[2]/div[2]/form/button
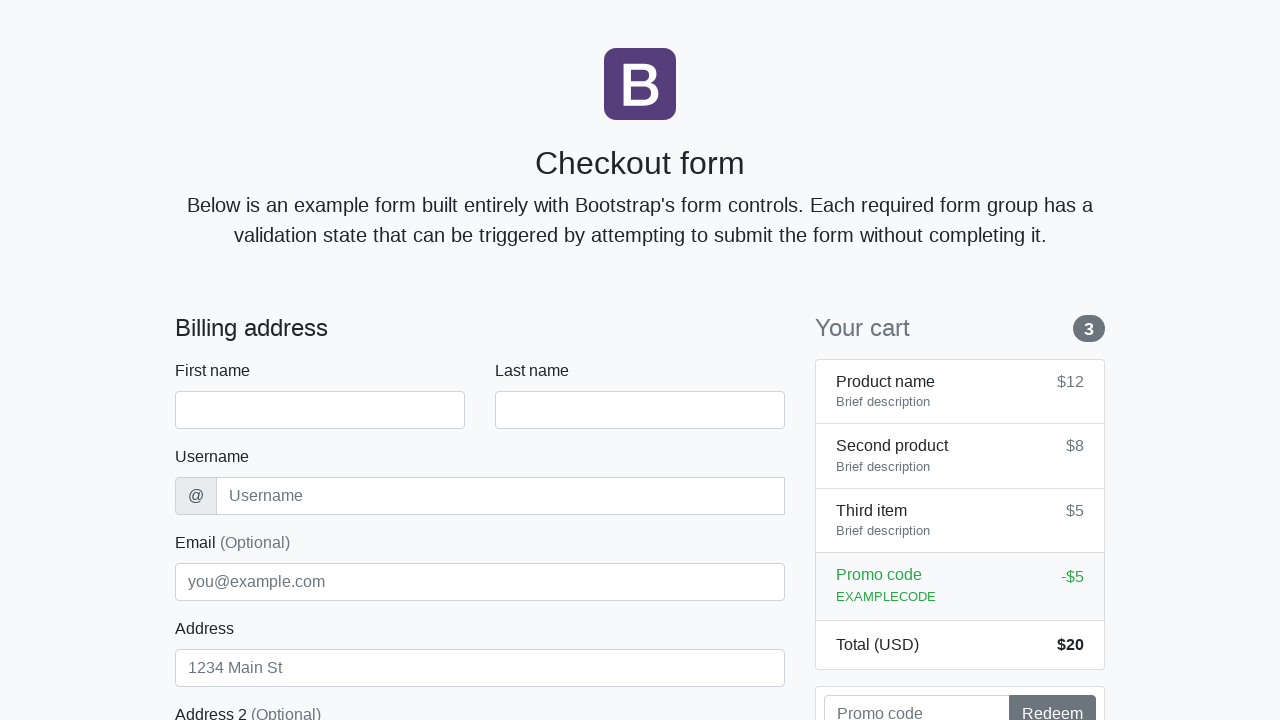

Navigated back to checkout page for next iteration
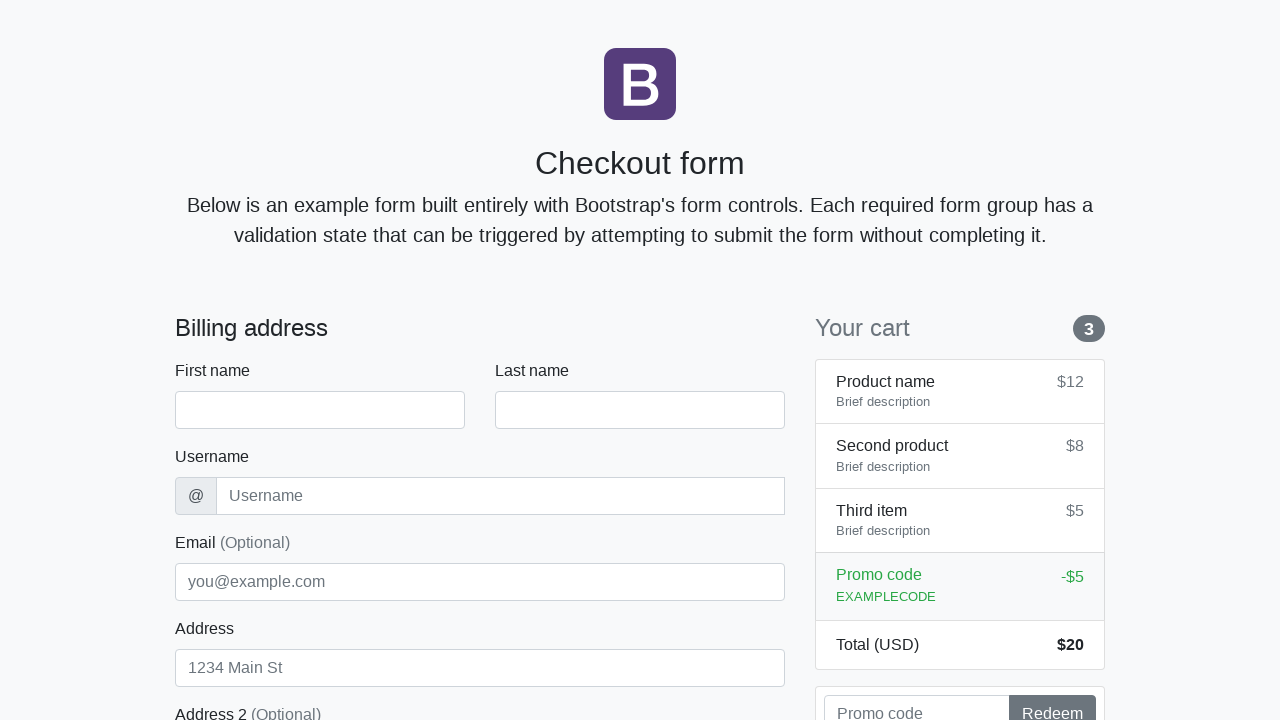

Waited for checkout form to load
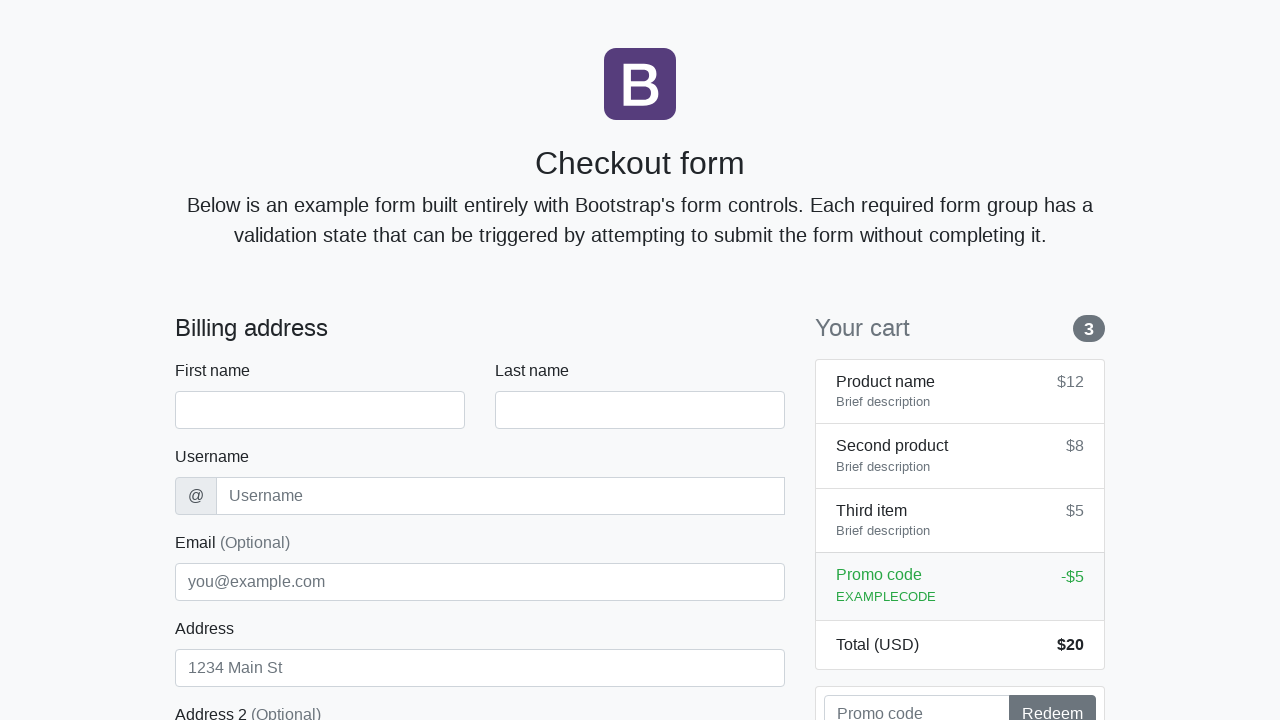

Filled first name field with 'Jennifer' on #firstName
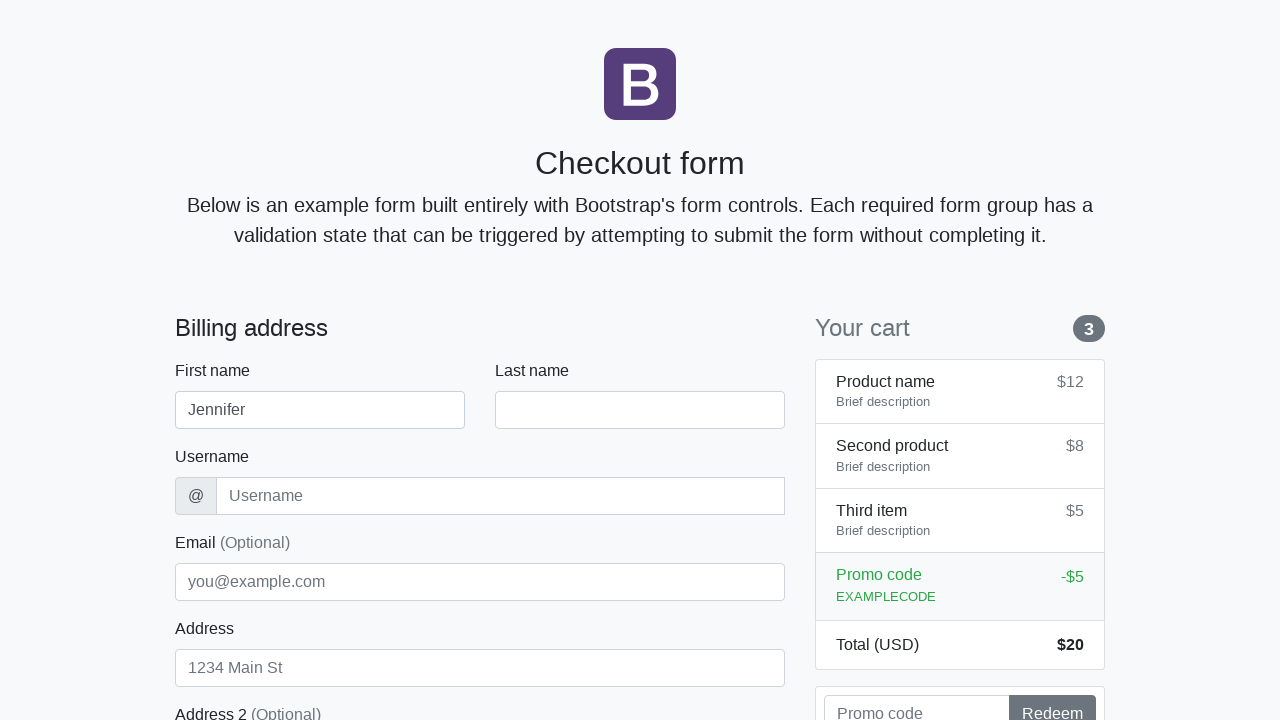

Filled last name field with 'Garcia' on #lastName
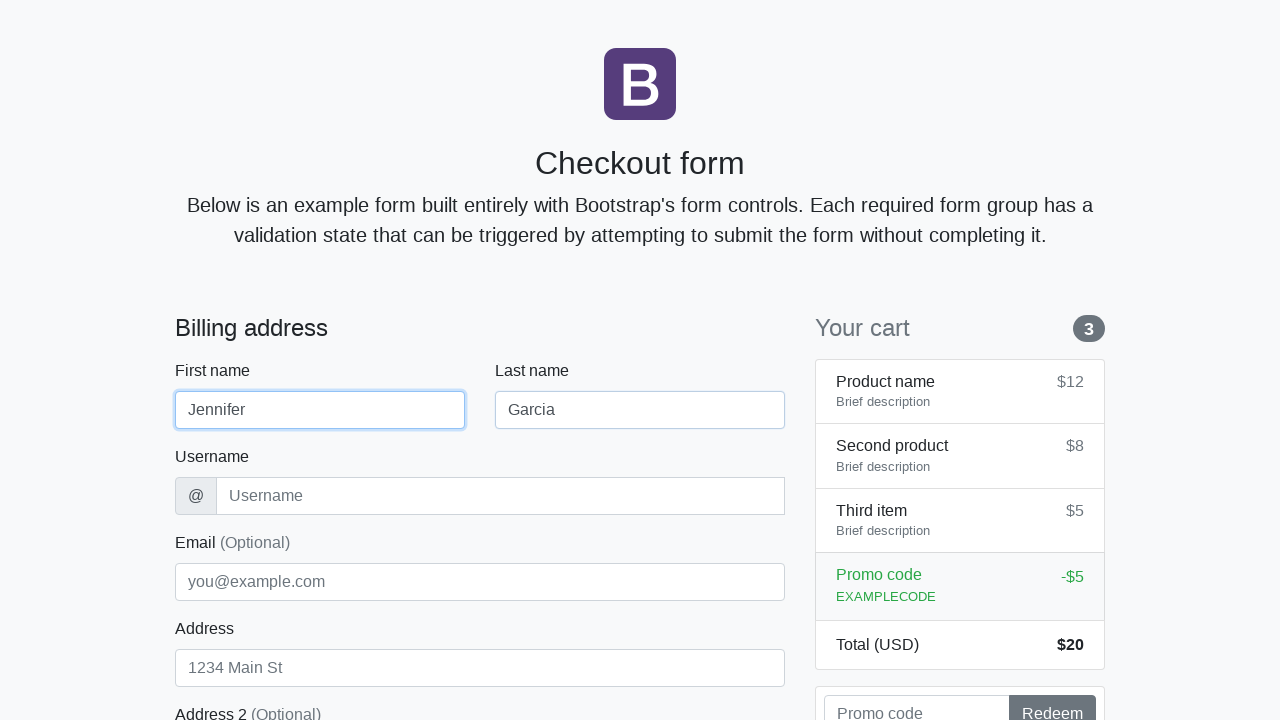

Filled username field with 'jgarcia55' on #username
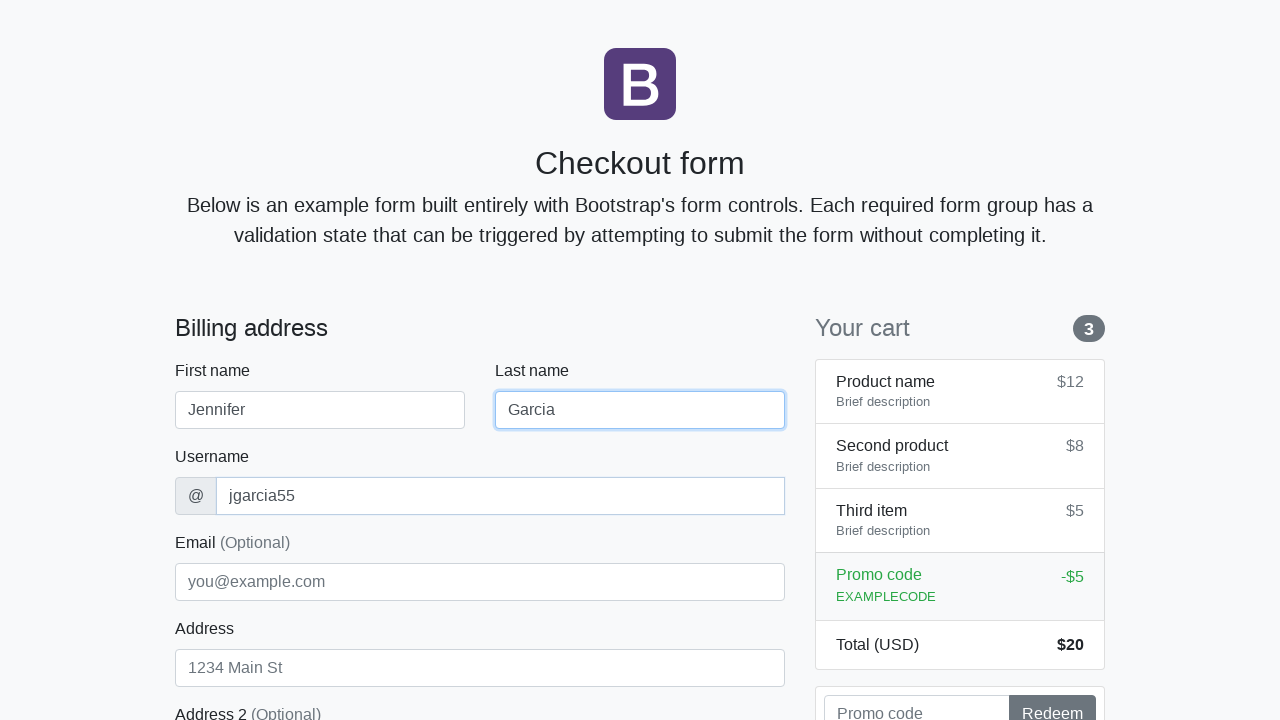

Filled address field with 'Walnut Way 234' on #address
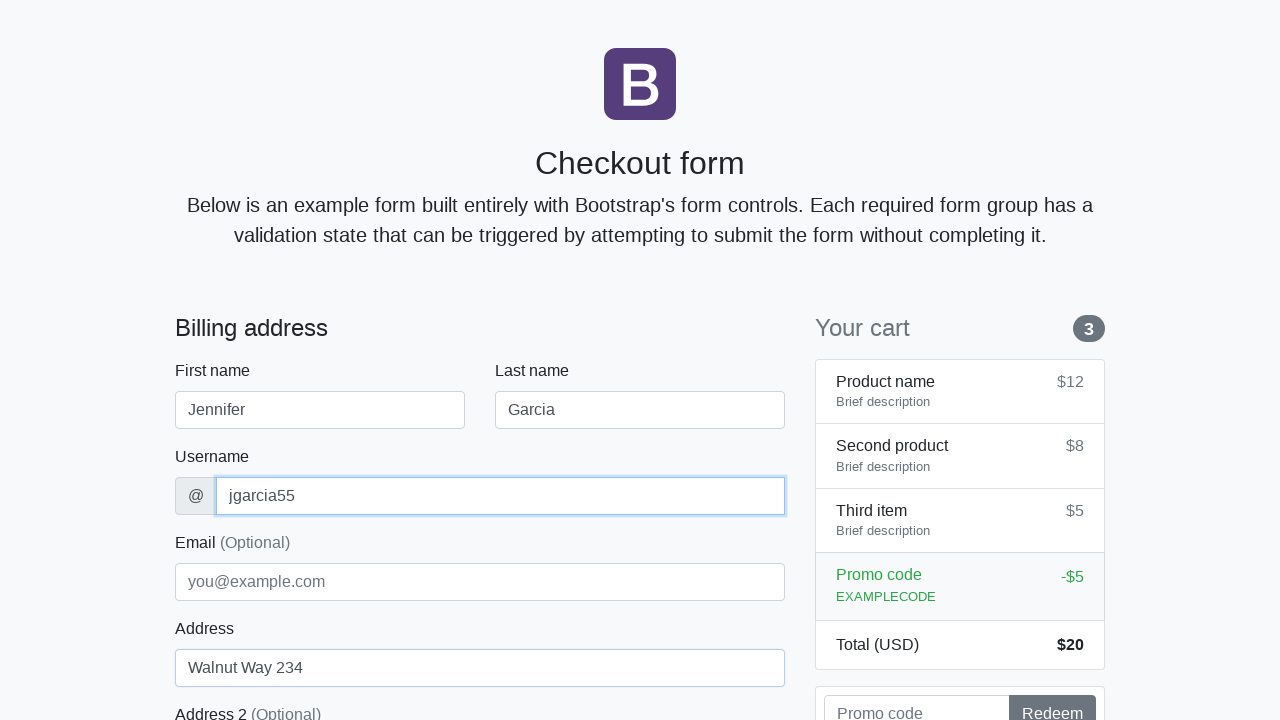

Filled email field with 'jennifer.garcia@example.org' on #email
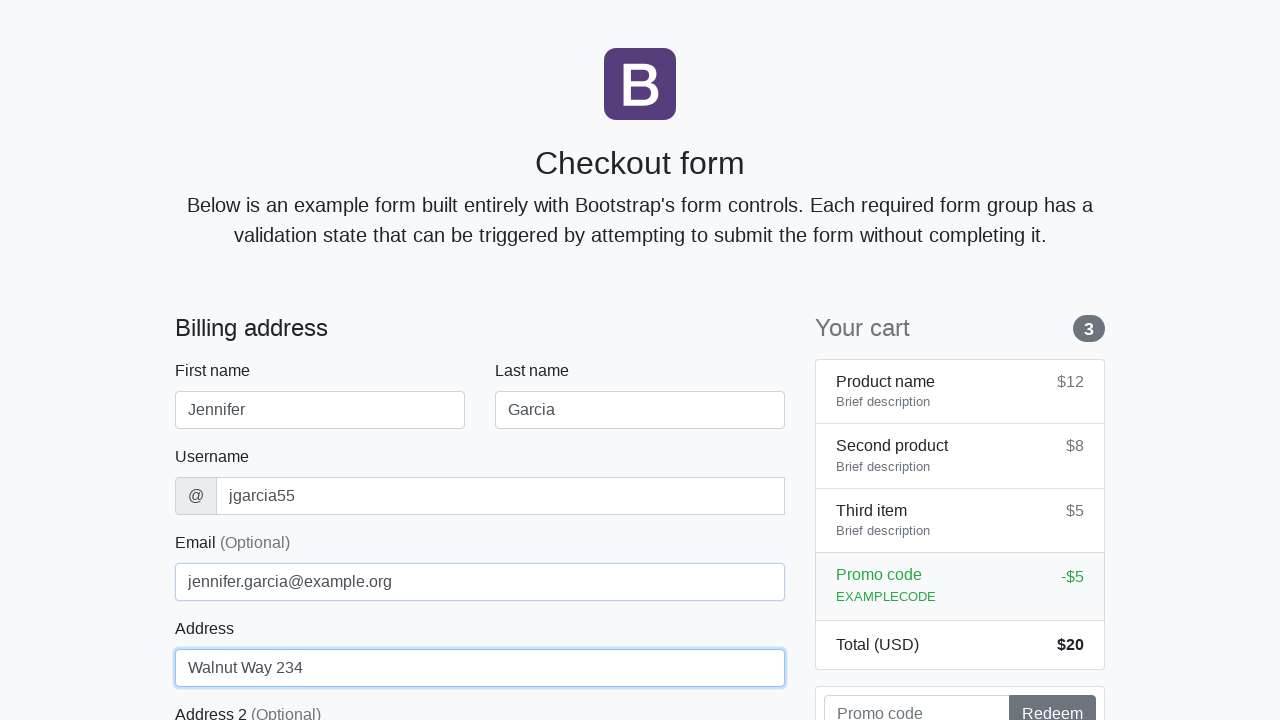

Selected 'United States' from country dropdown on #country
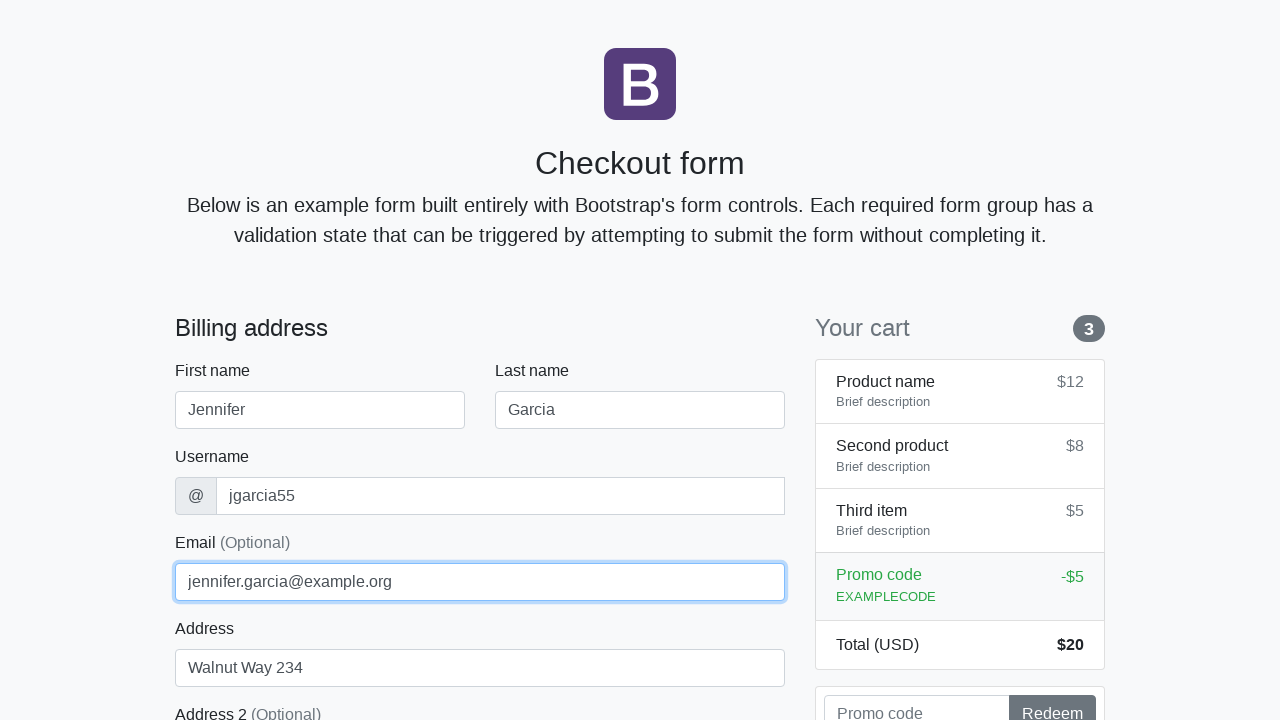

Selected 'California' from state dropdown on #state
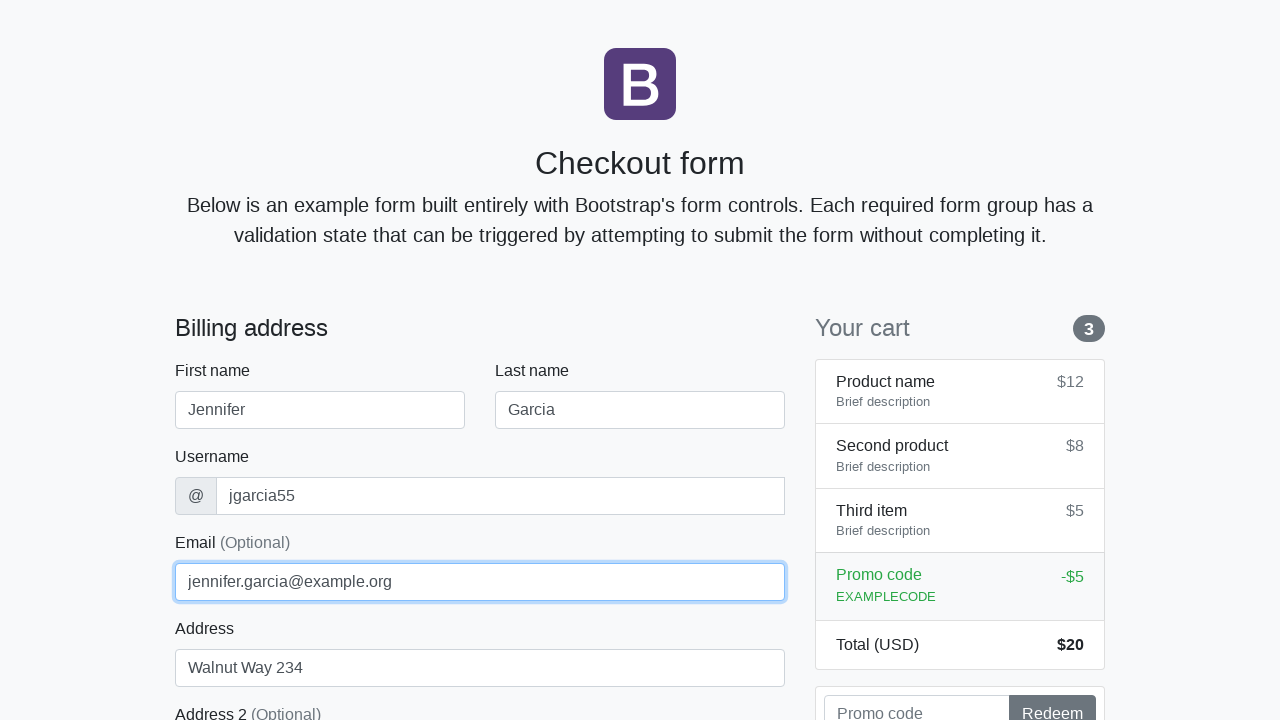

Filled zip code field with '85001' on #zip
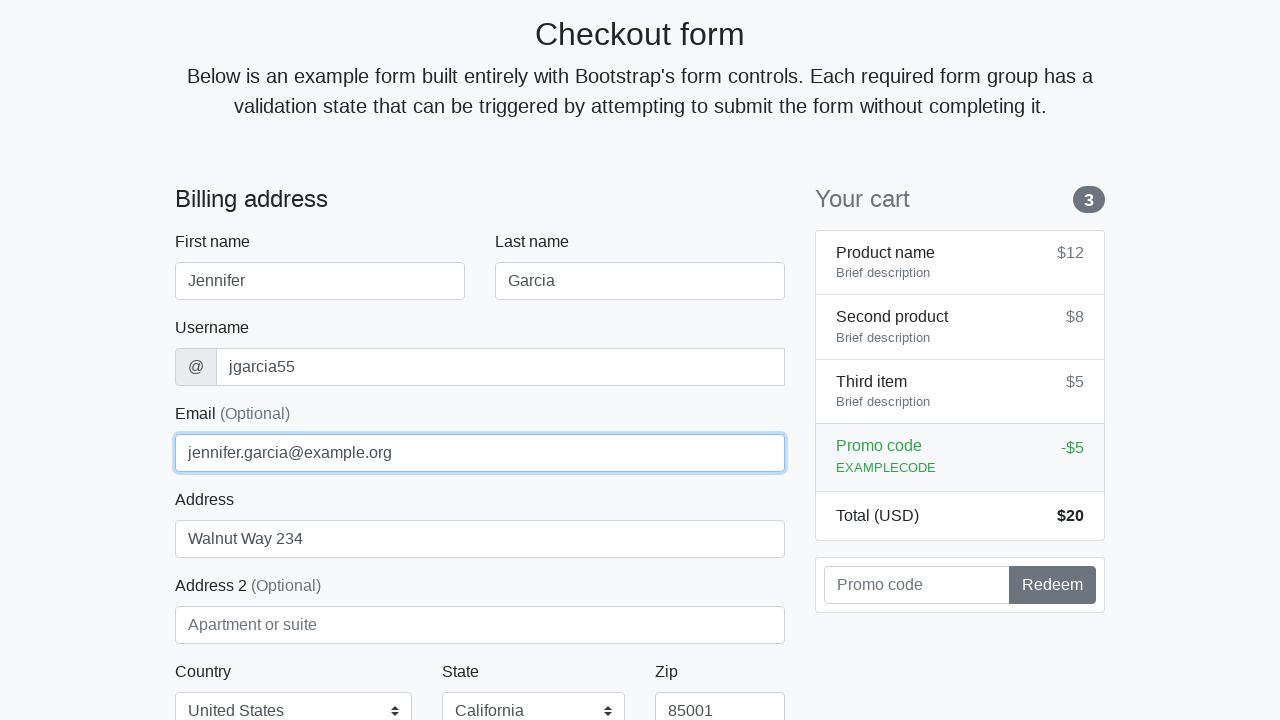

Filled credit card name field with 'Jennifer Garcia' on #cc-name
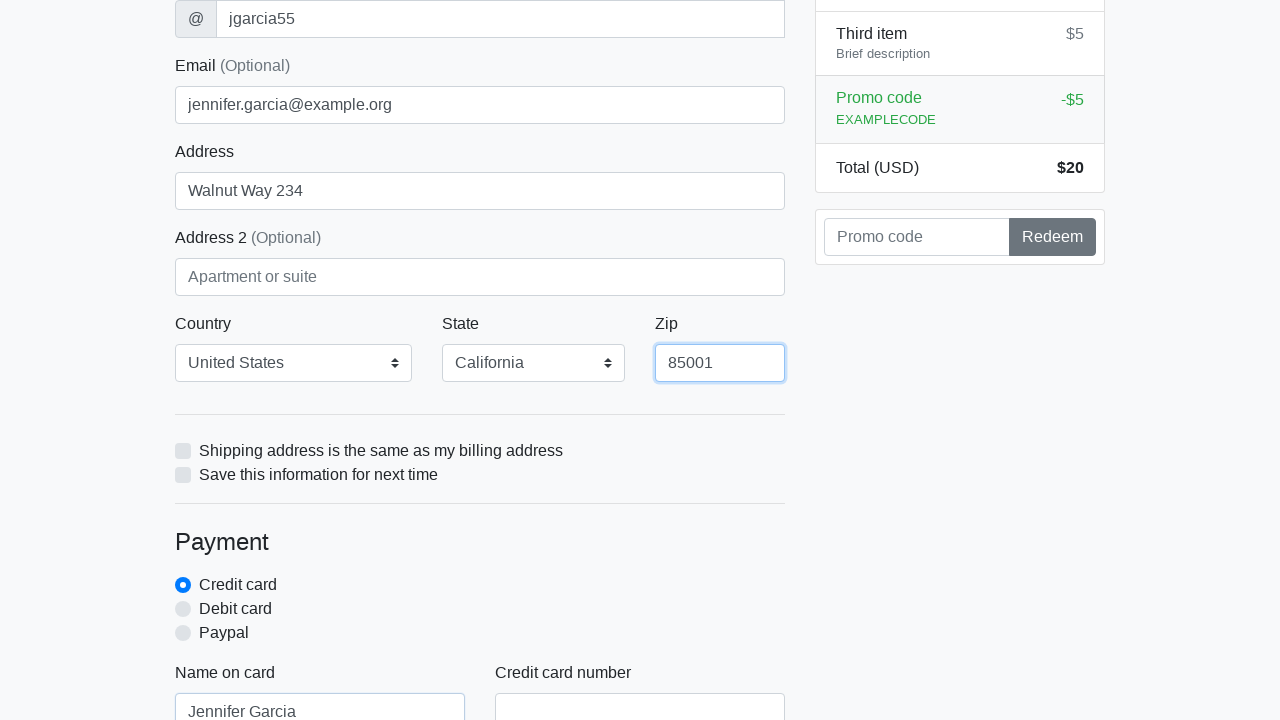

Filled credit card number field on #cc-number
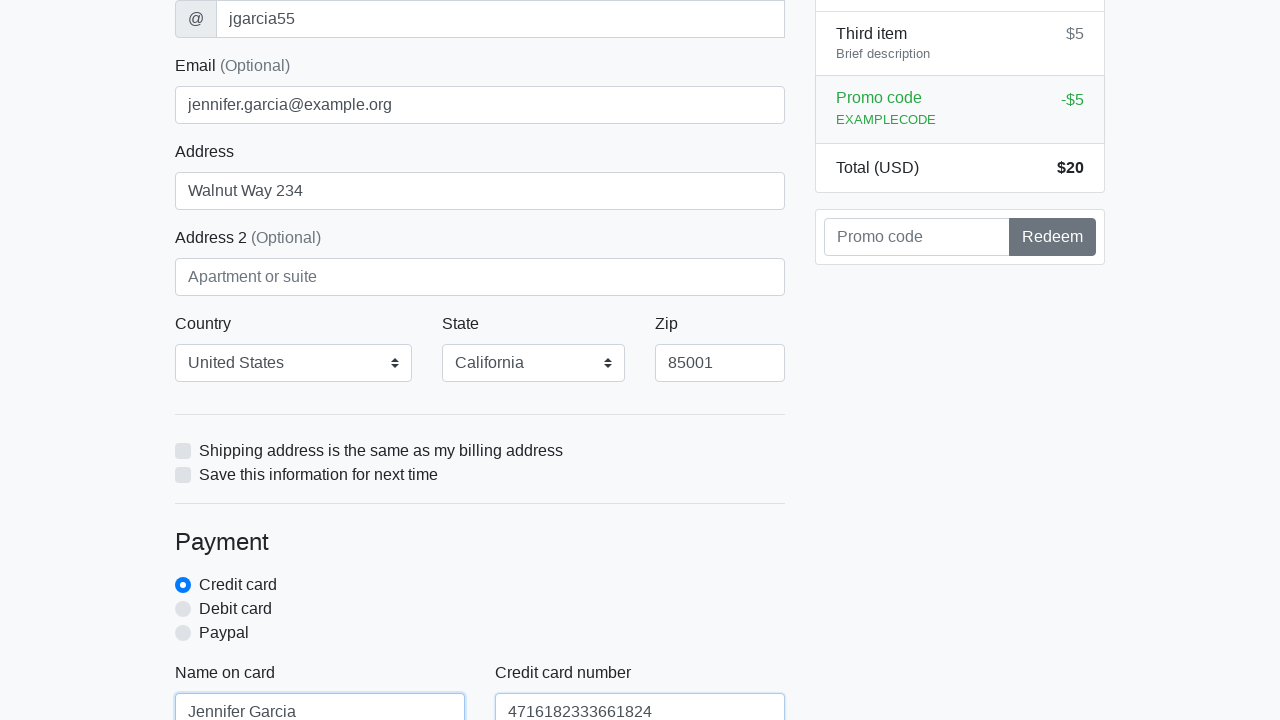

Filled credit card expiration field with '02/2025' on #cc-expiration
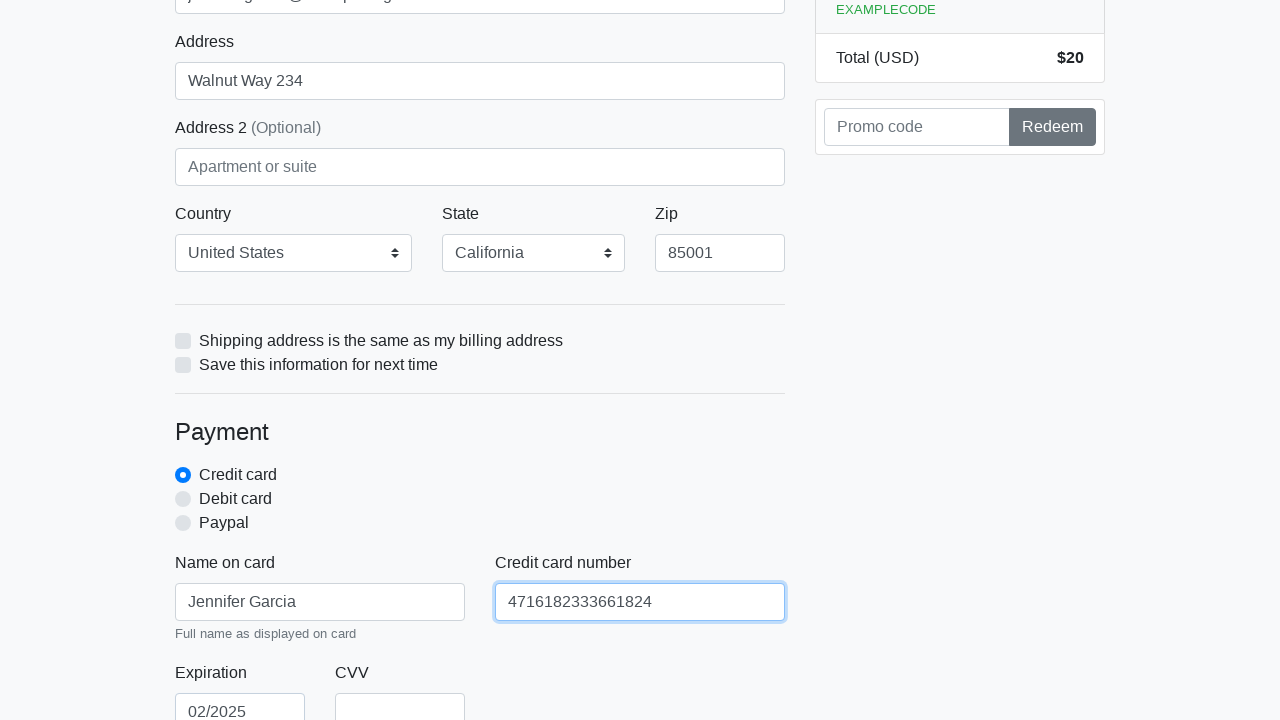

Filled credit card CVV field with '567' on #cc-cvv
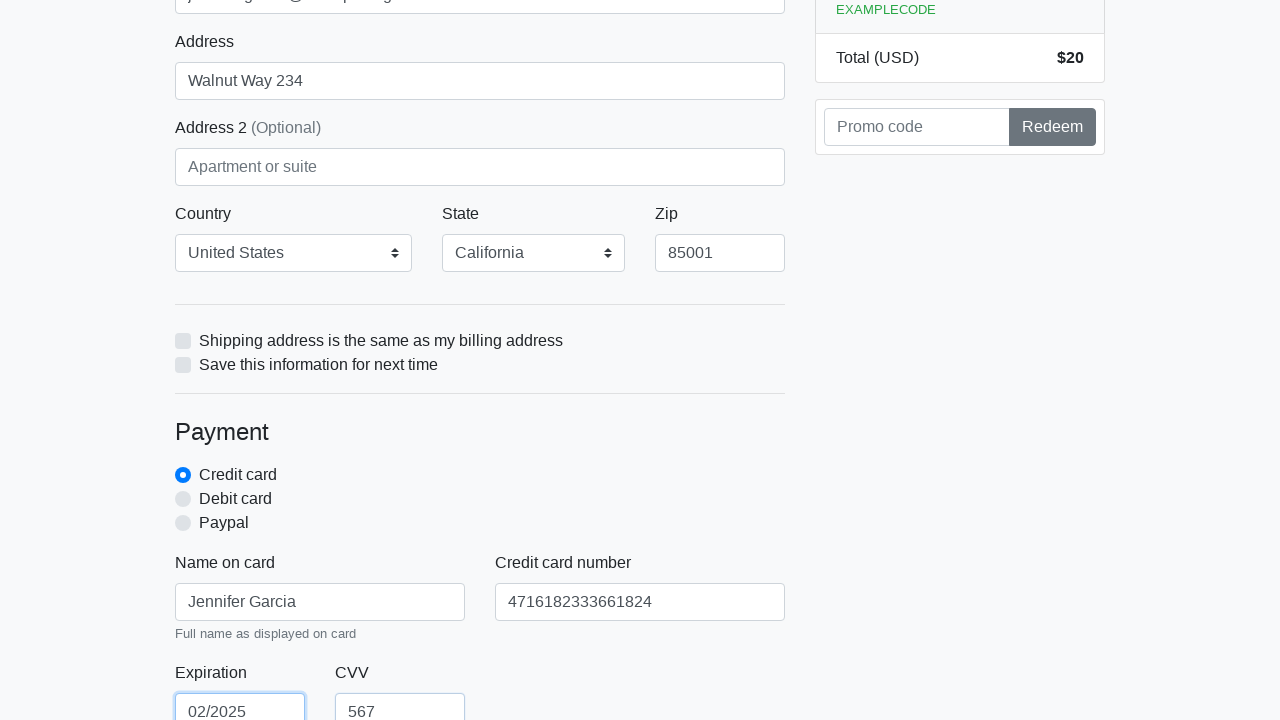

Clicked proceed button to submit checkout form at (480, 500) on xpath=/html/body/div/div[2]/div[2]/form/button
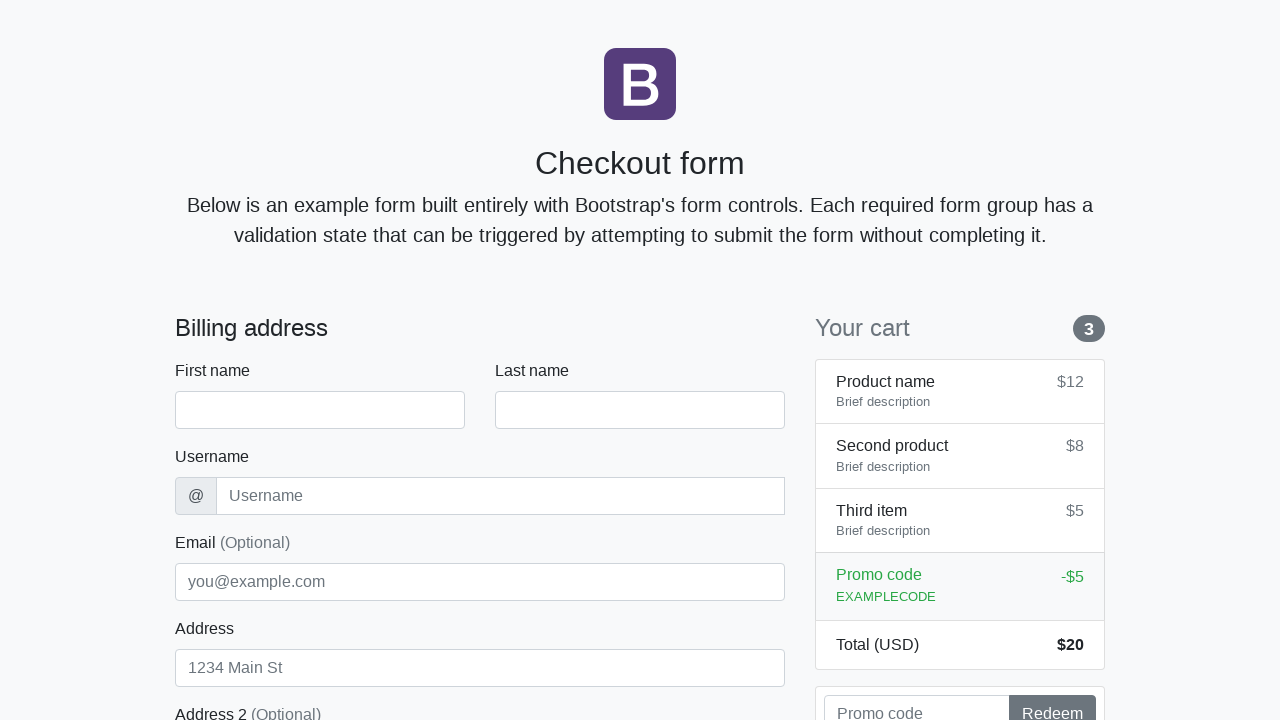

Navigated back to checkout page for next iteration
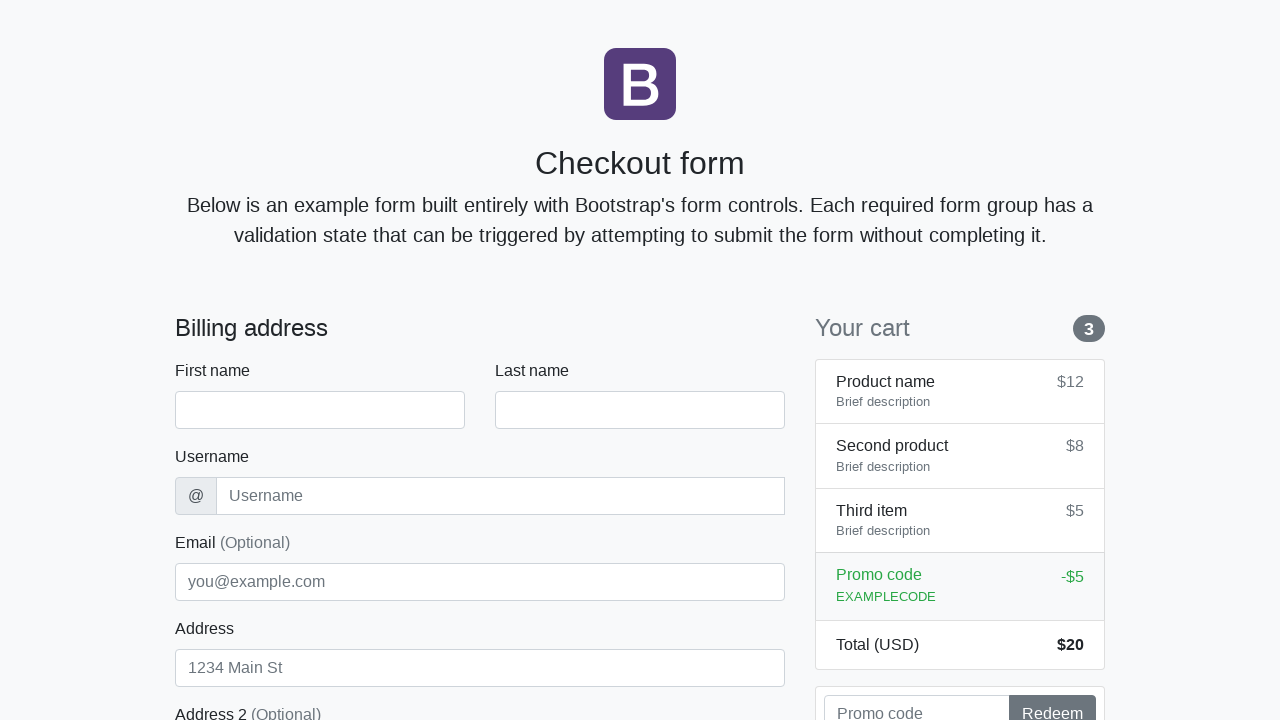

Waited for checkout form to load
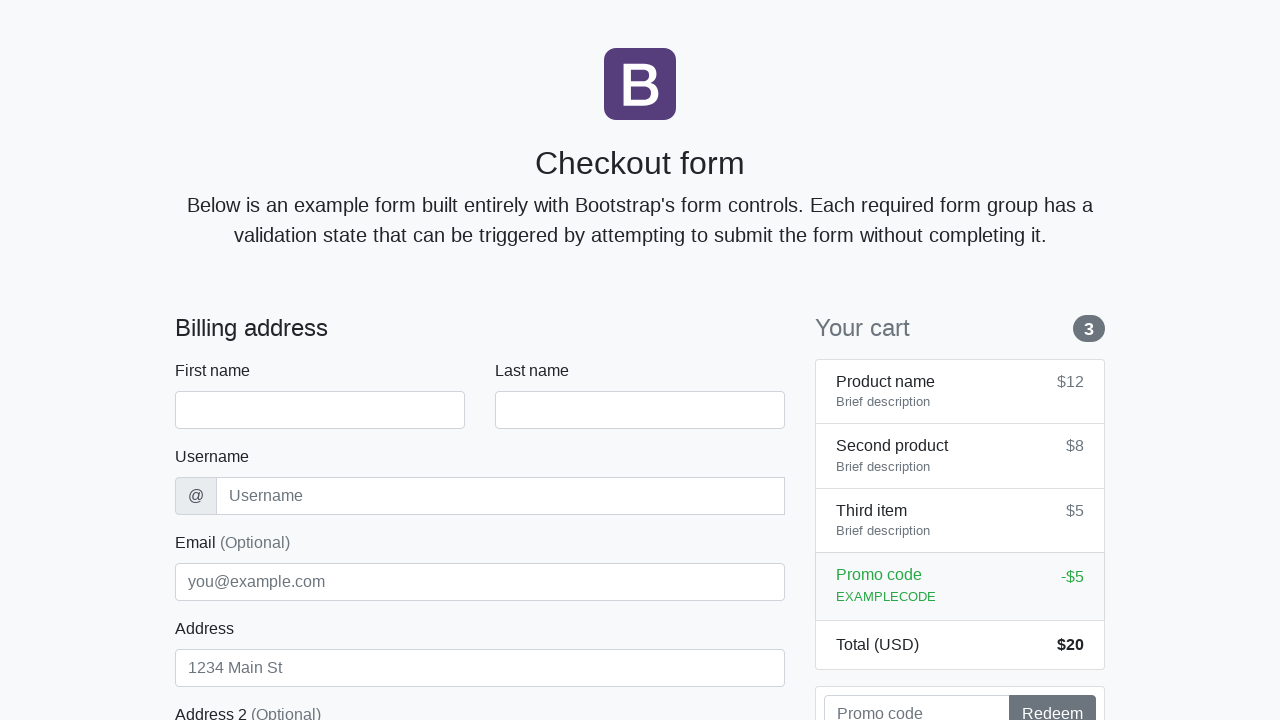

Filled first name field with 'Jennifer' on #firstName
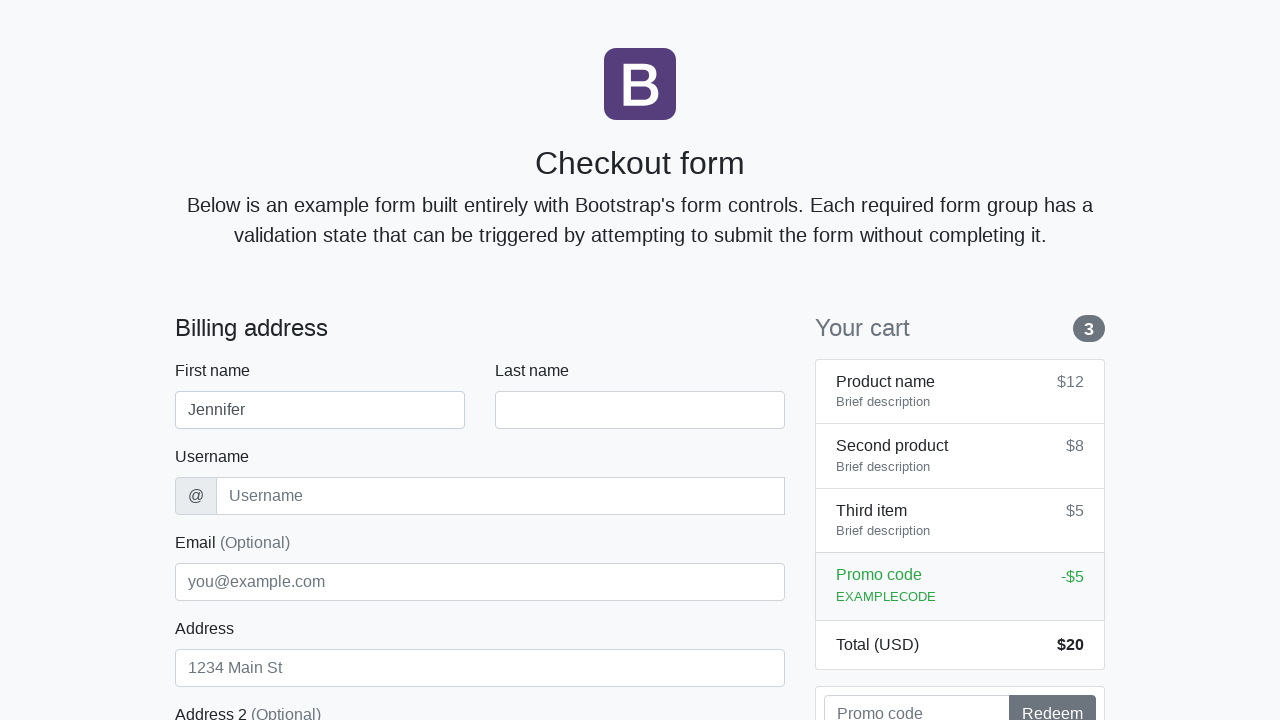

Filled last name field with 'Garcia' on #lastName
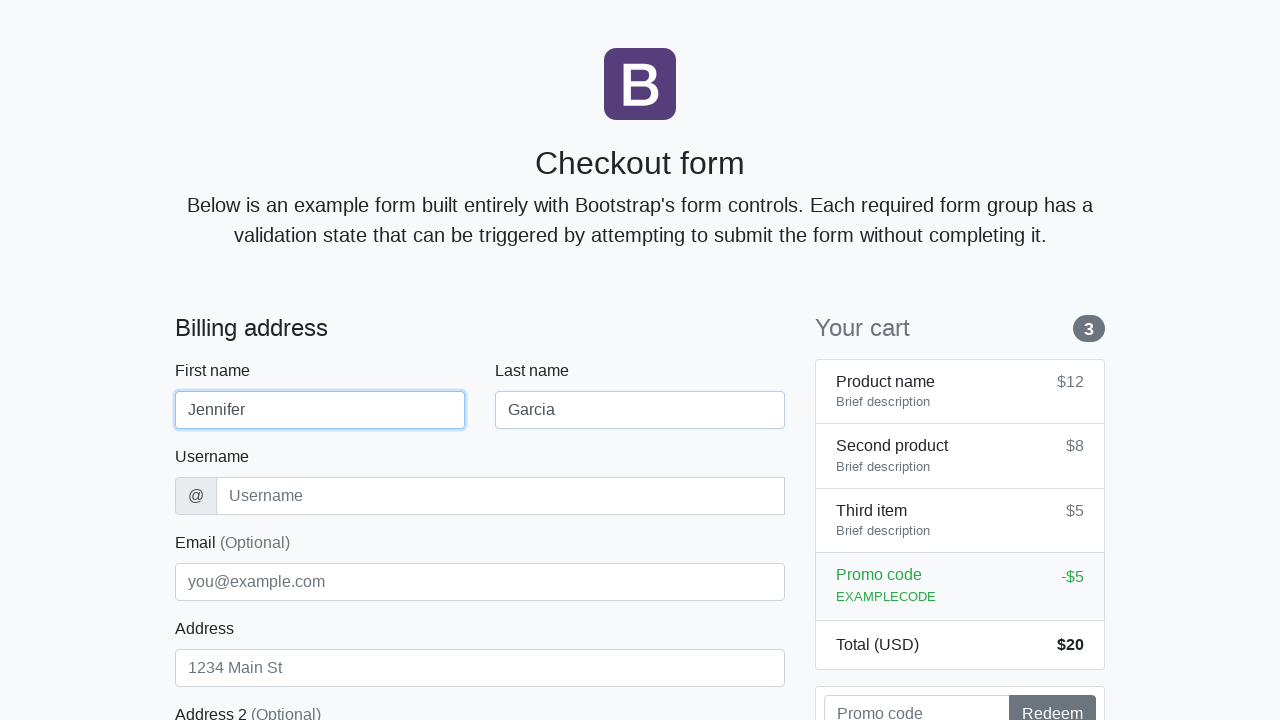

Filled username field with 'jgarcia55' on #username
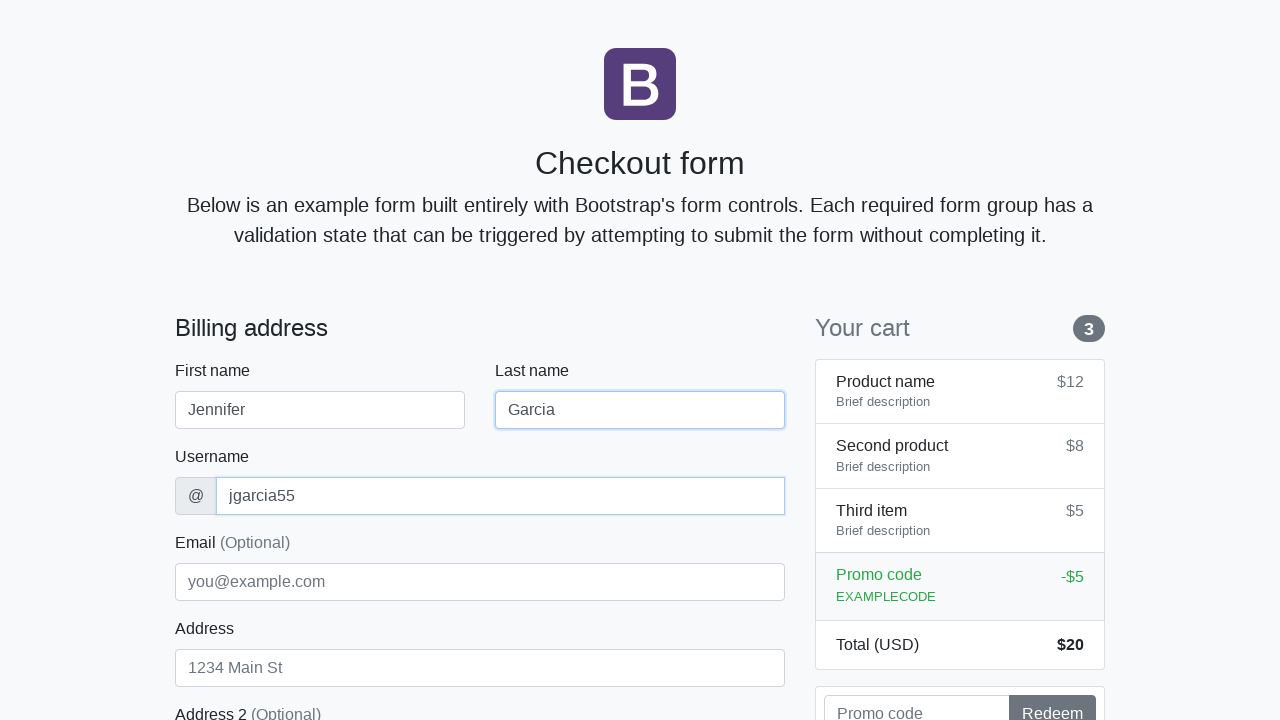

Filled address field with 'Walnut Way 234' on #address
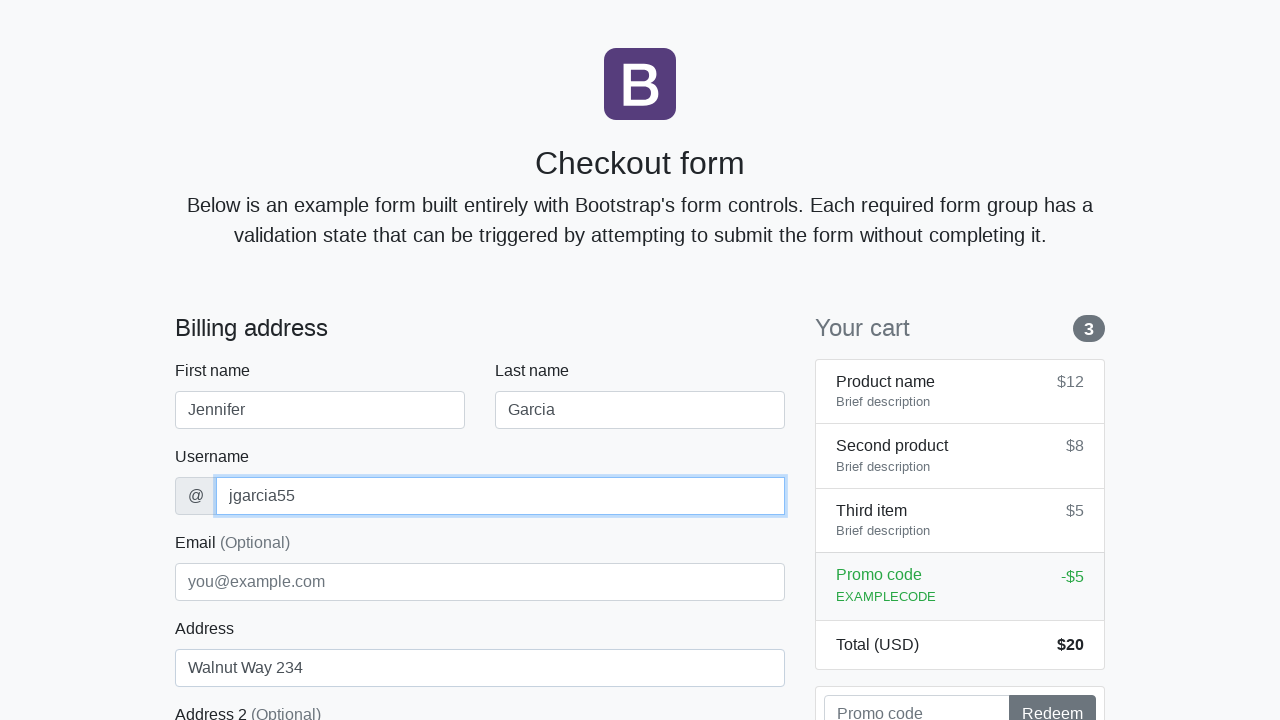

Filled email field with 'jennifer.garcia@example.org' on #email
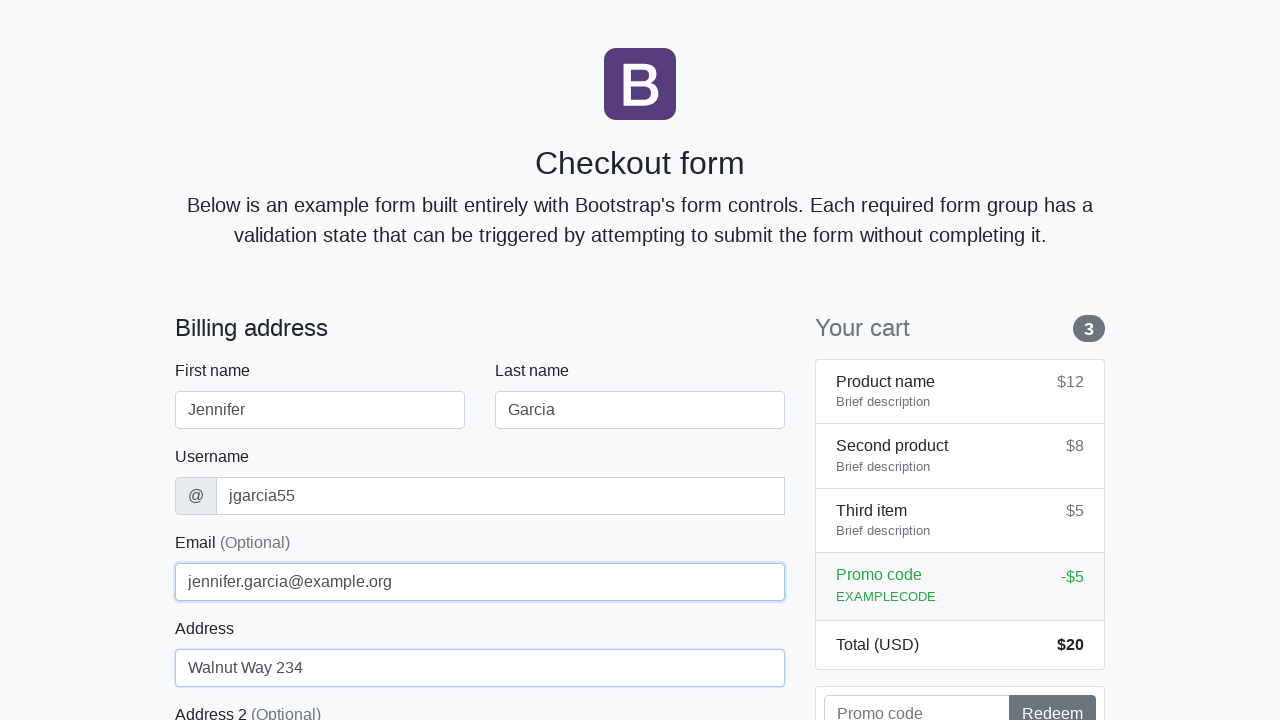

Selected 'United States' from country dropdown on #country
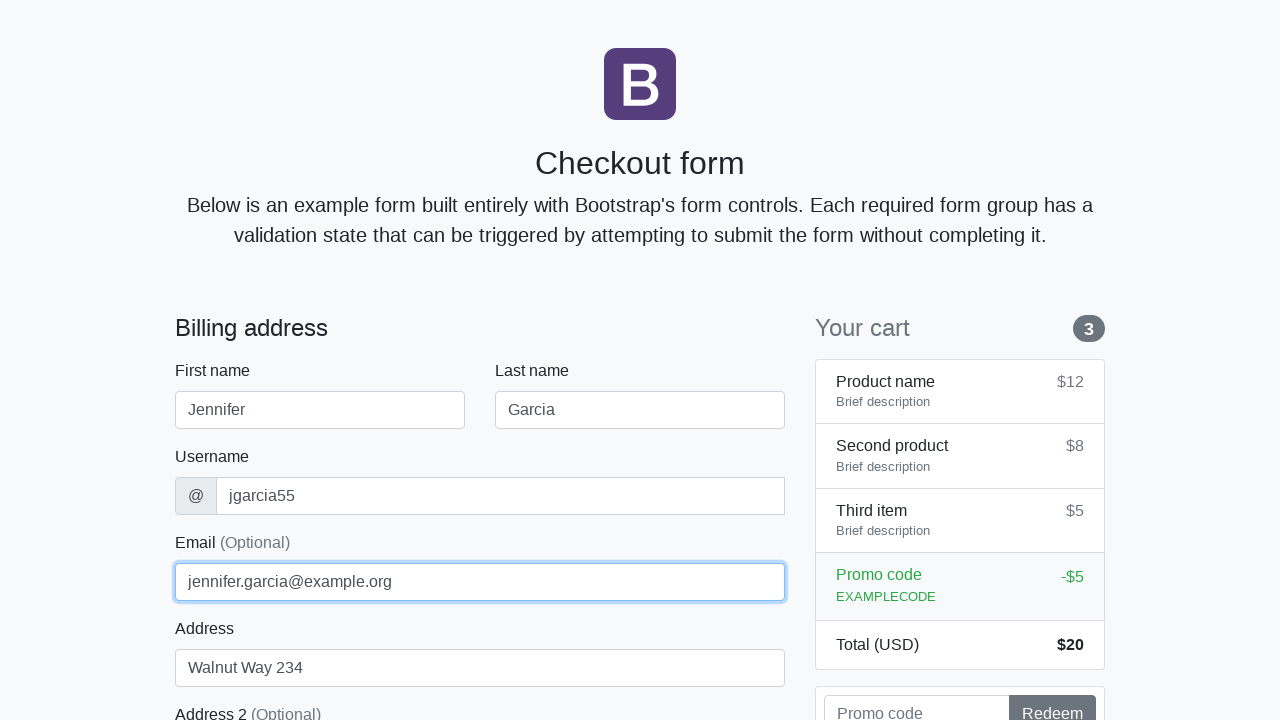

Selected 'California' from state dropdown on #state
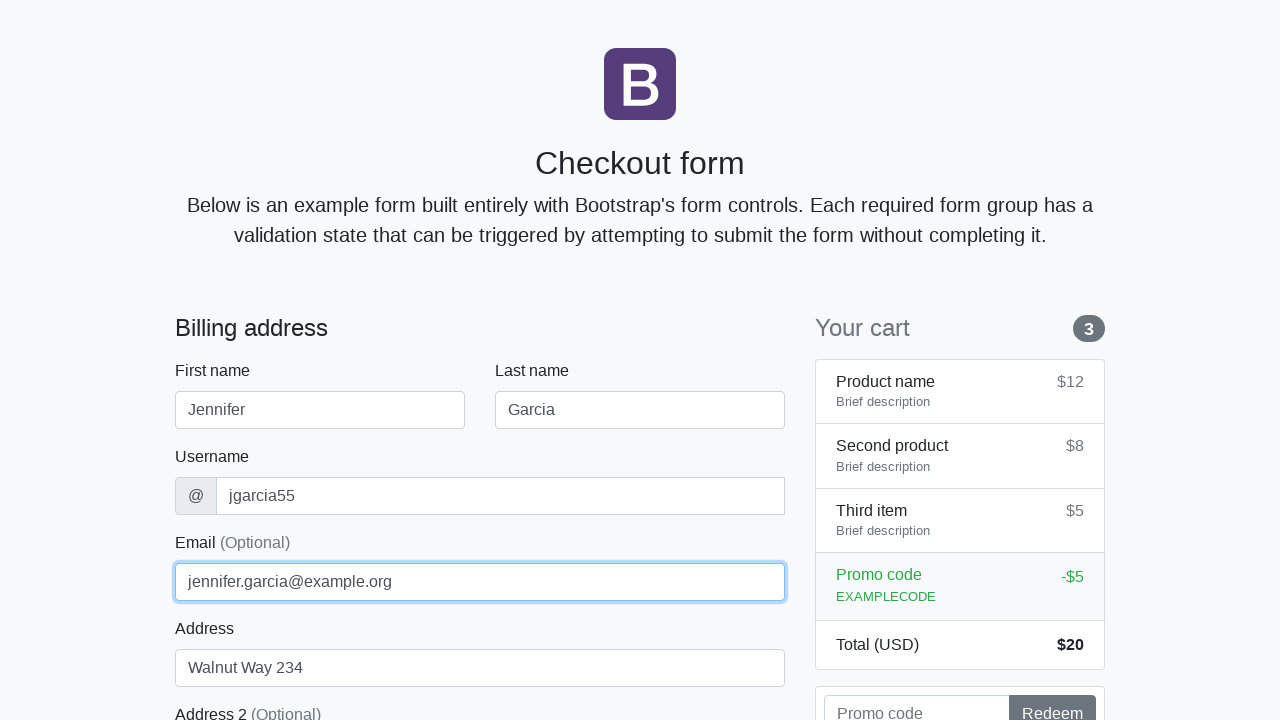

Filled zip code field with '85001' on #zip
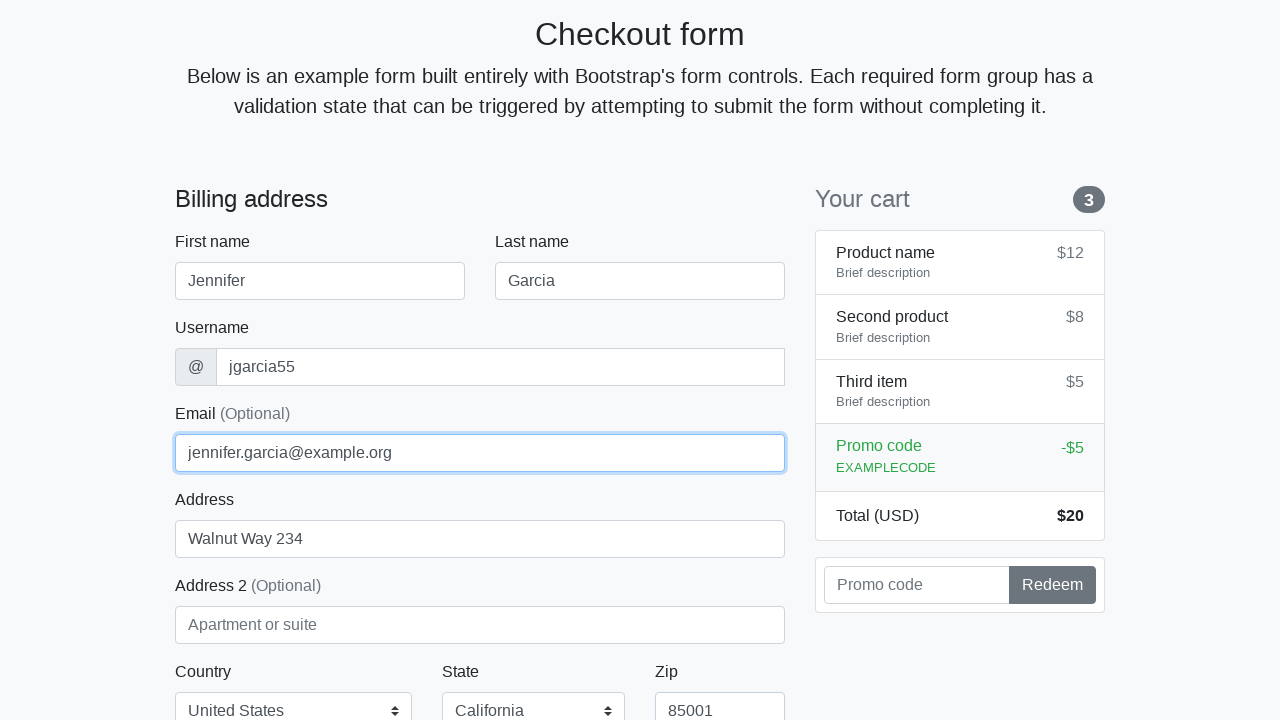

Filled credit card name field with 'Jennifer Garcia' on #cc-name
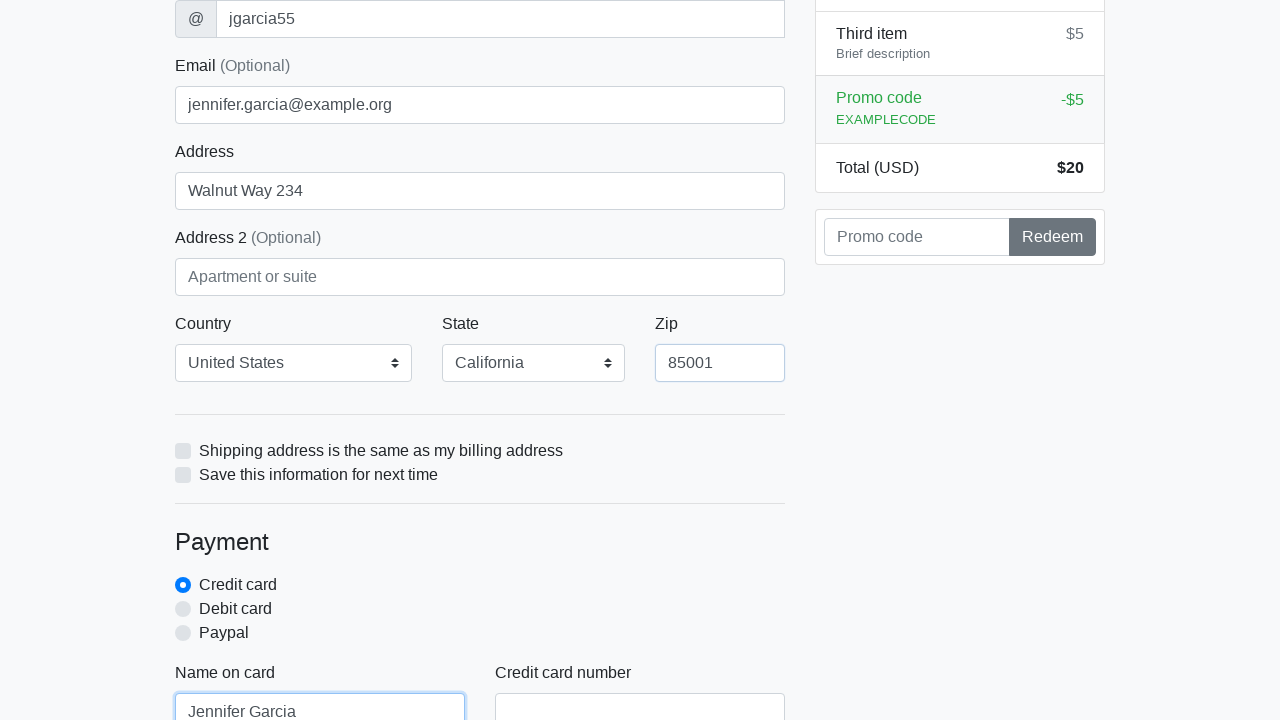

Filled credit card number field on #cc-number
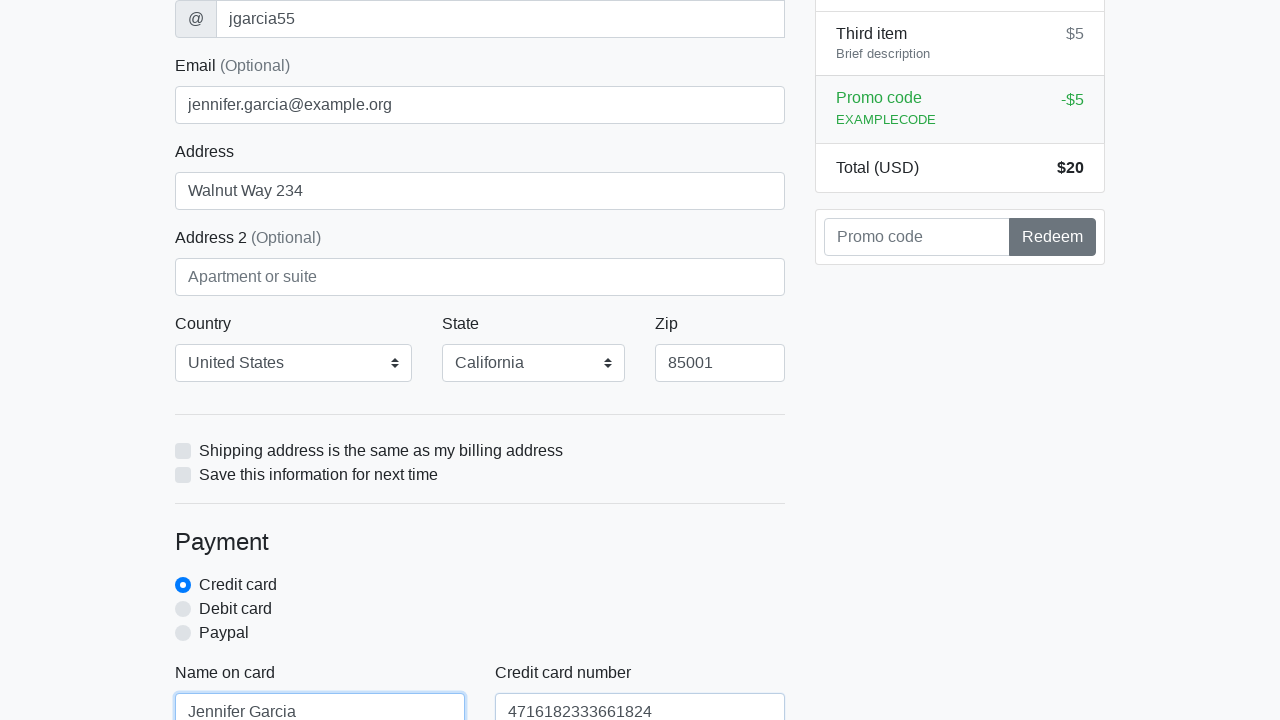

Filled credit card expiration field with '02/2025' on #cc-expiration
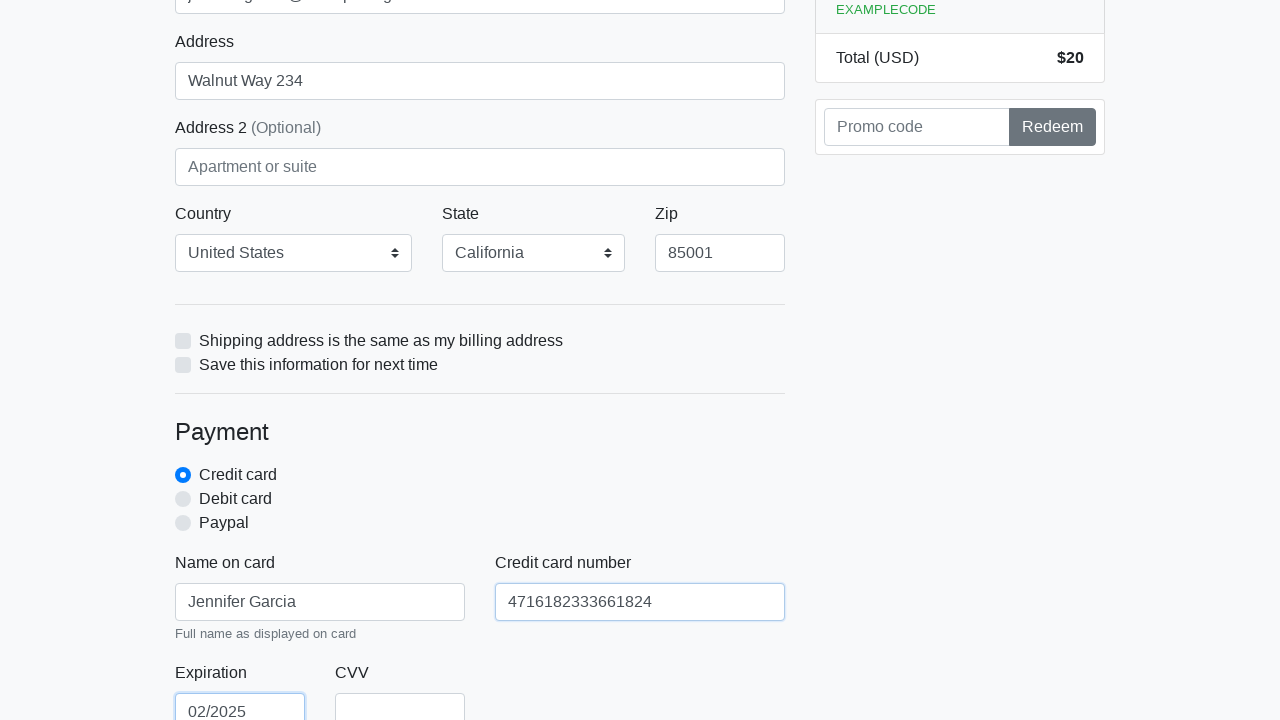

Filled credit card CVV field with '567' on #cc-cvv
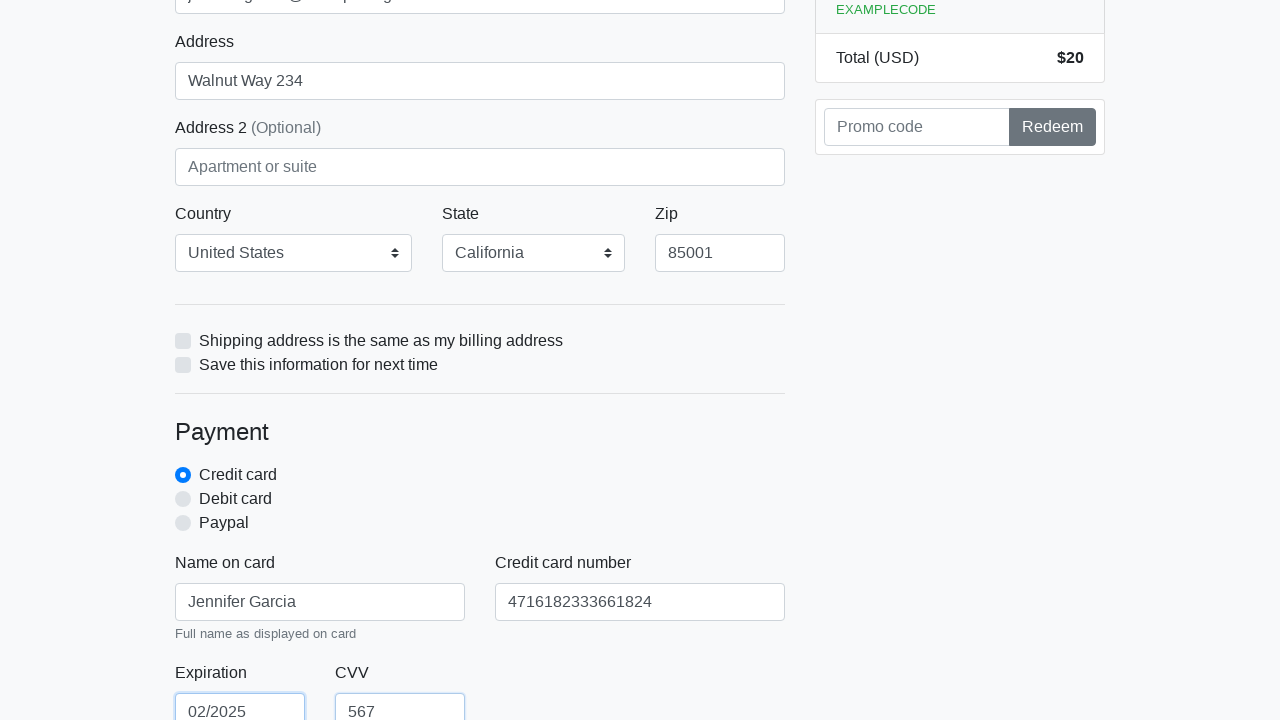

Clicked proceed button to submit checkout form at (480, 500) on xpath=/html/body/div/div[2]/div[2]/form/button
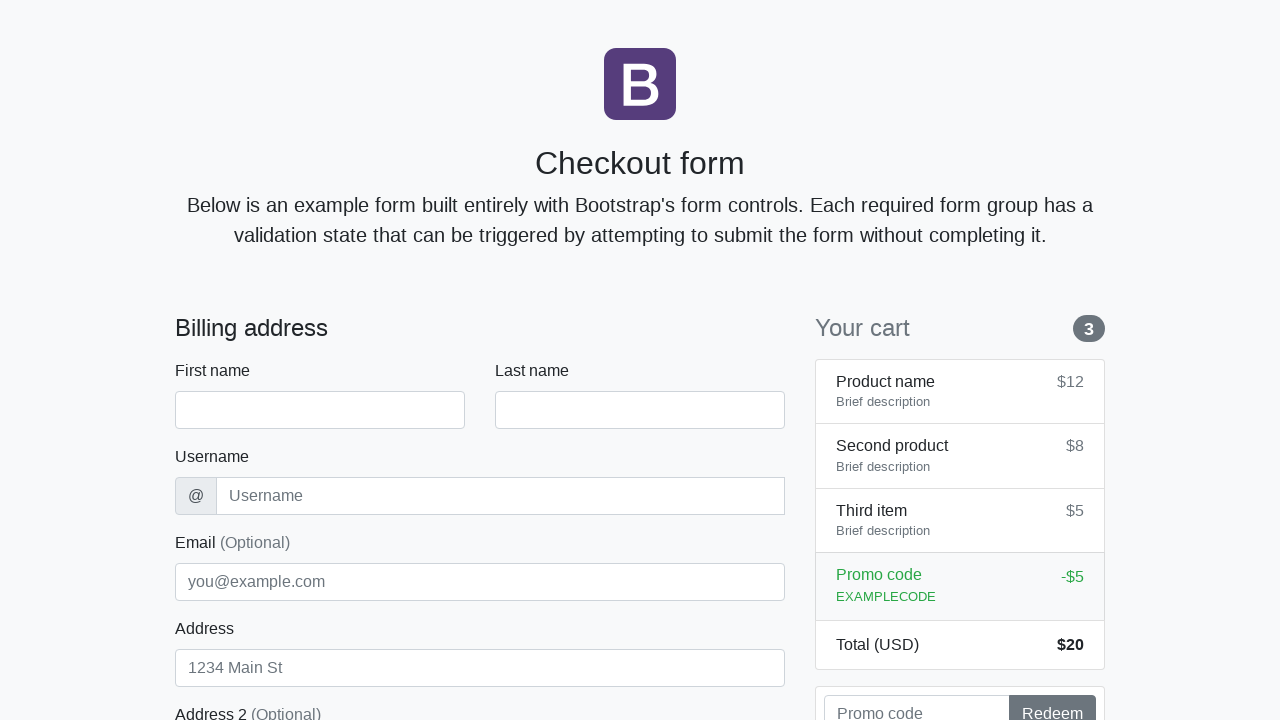

Navigated back to checkout page for next iteration
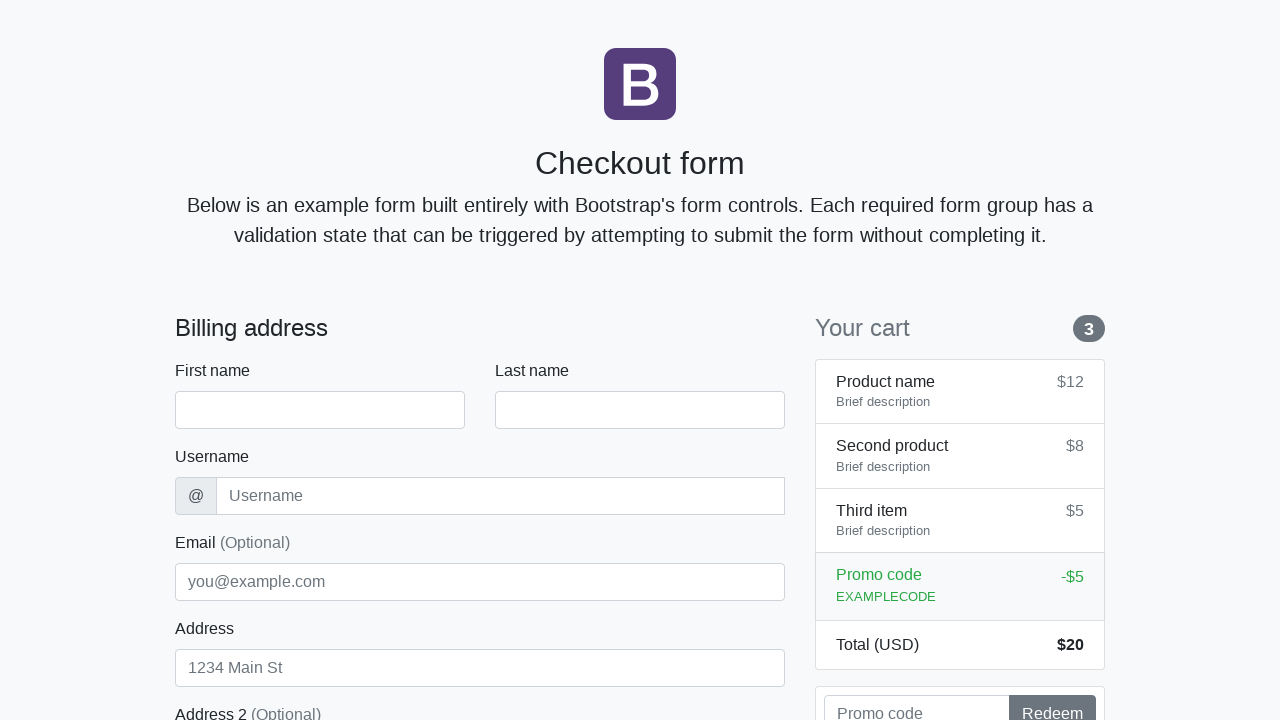

Waited for checkout form to load
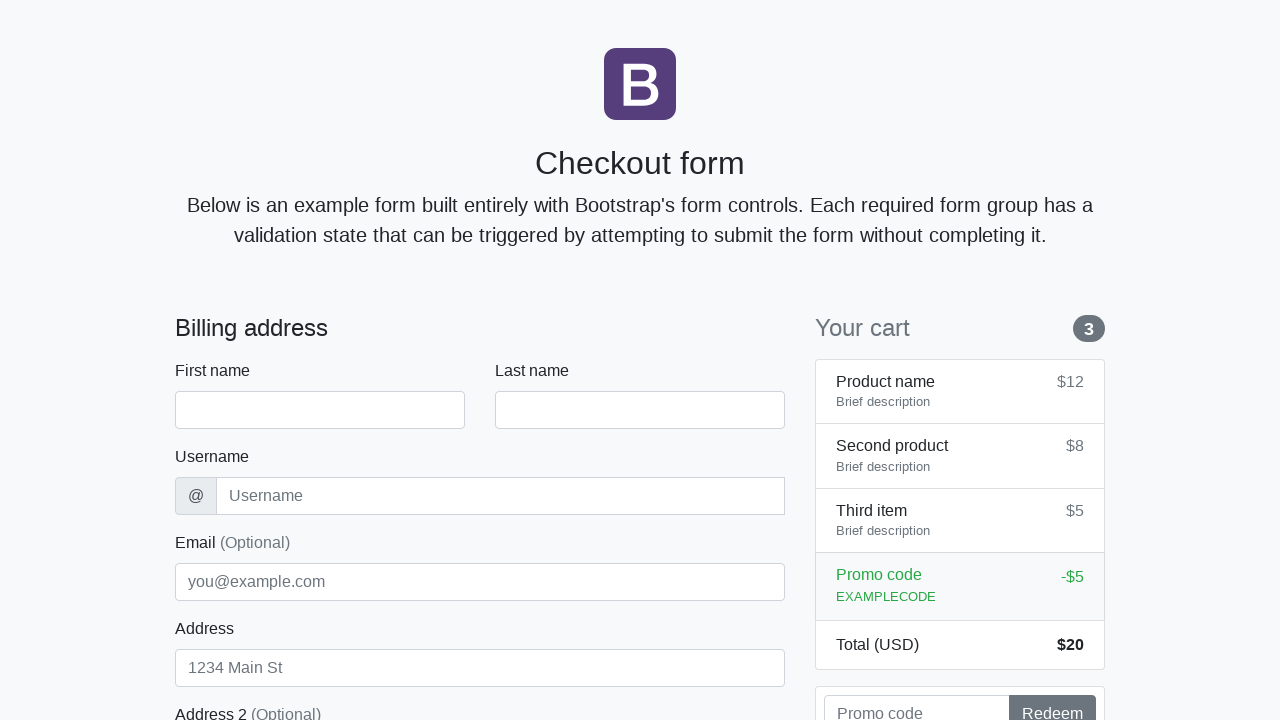

Filled first name field with 'Jennifer' on #firstName
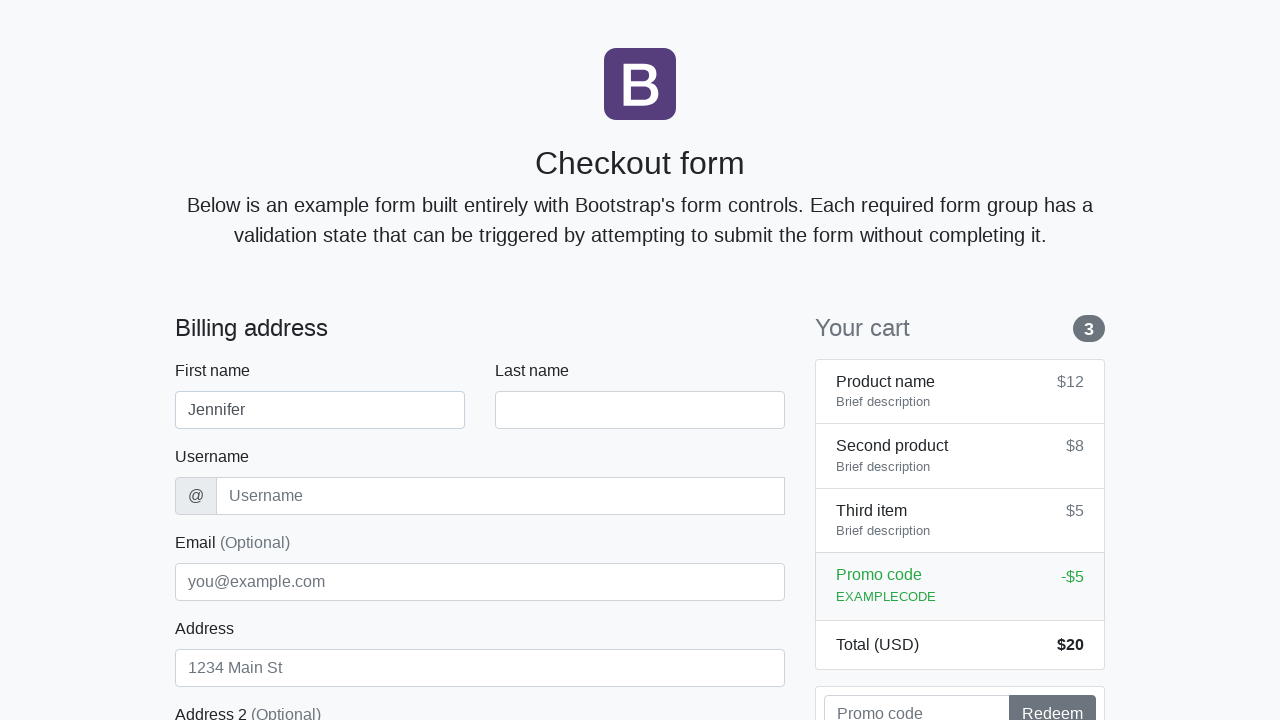

Filled last name field with 'Garcia' on #lastName
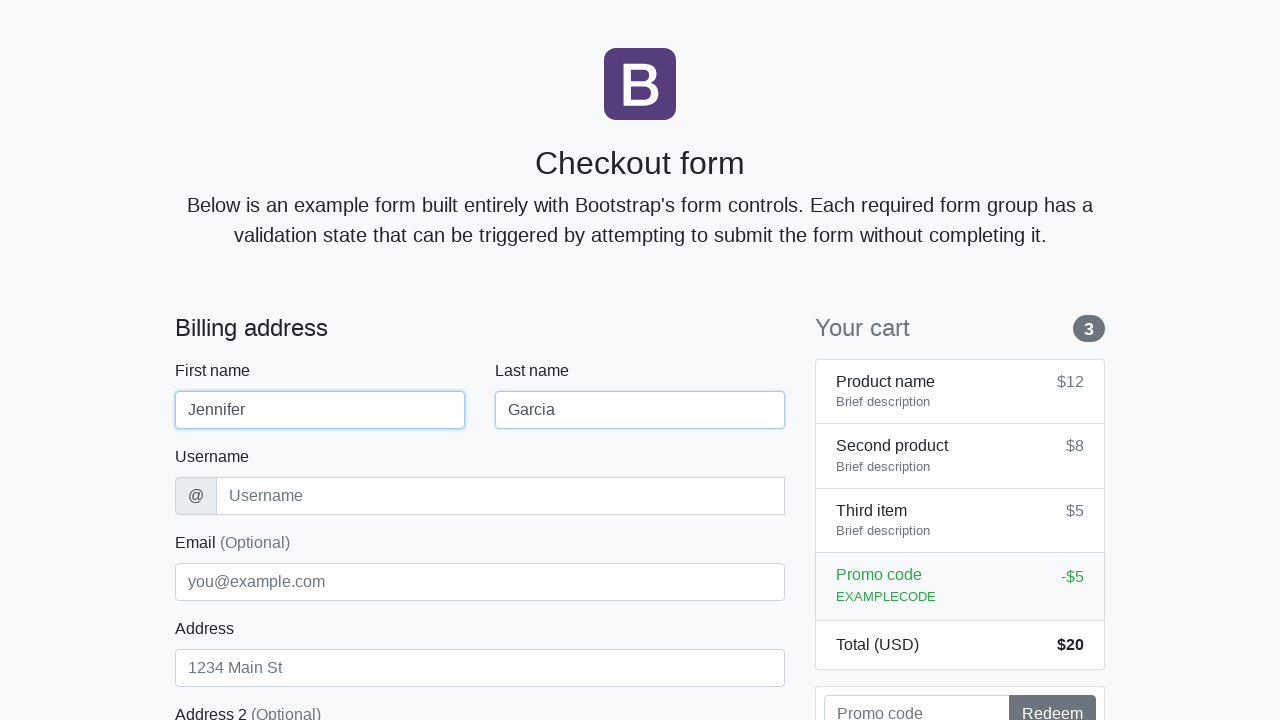

Filled username field with 'jgarcia55' on #username
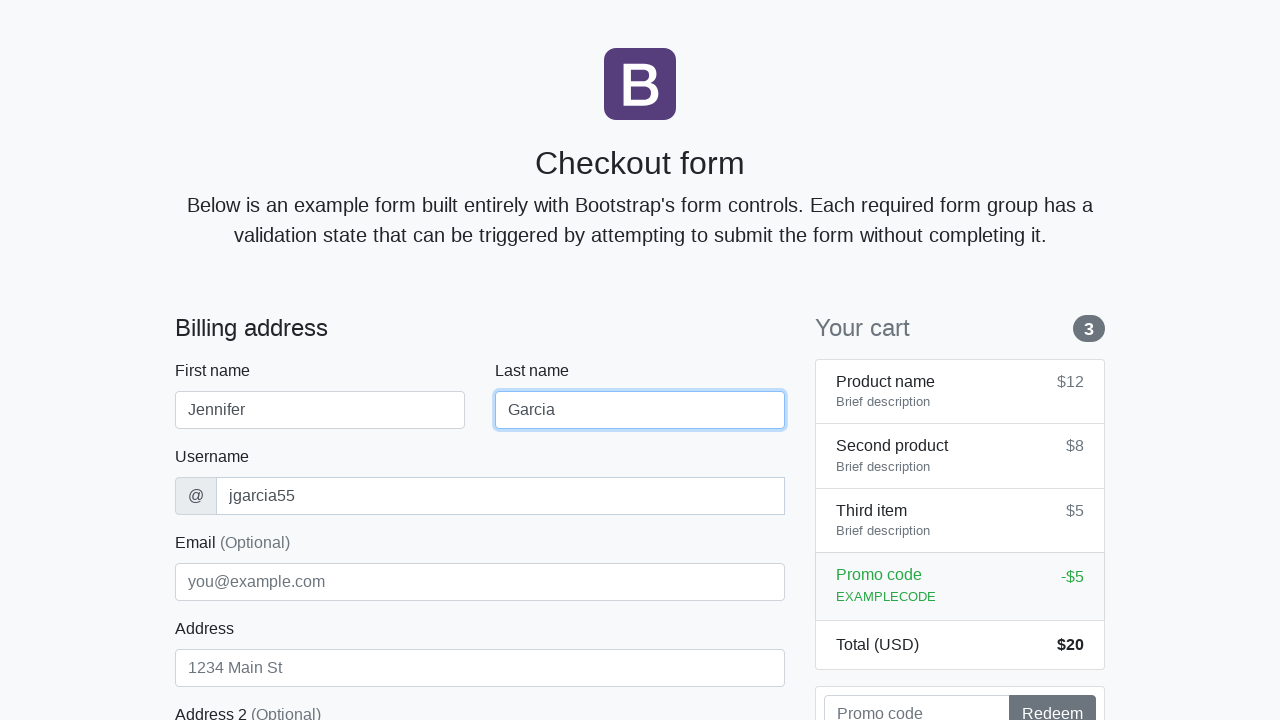

Filled address field with 'Walnut Way 234' on #address
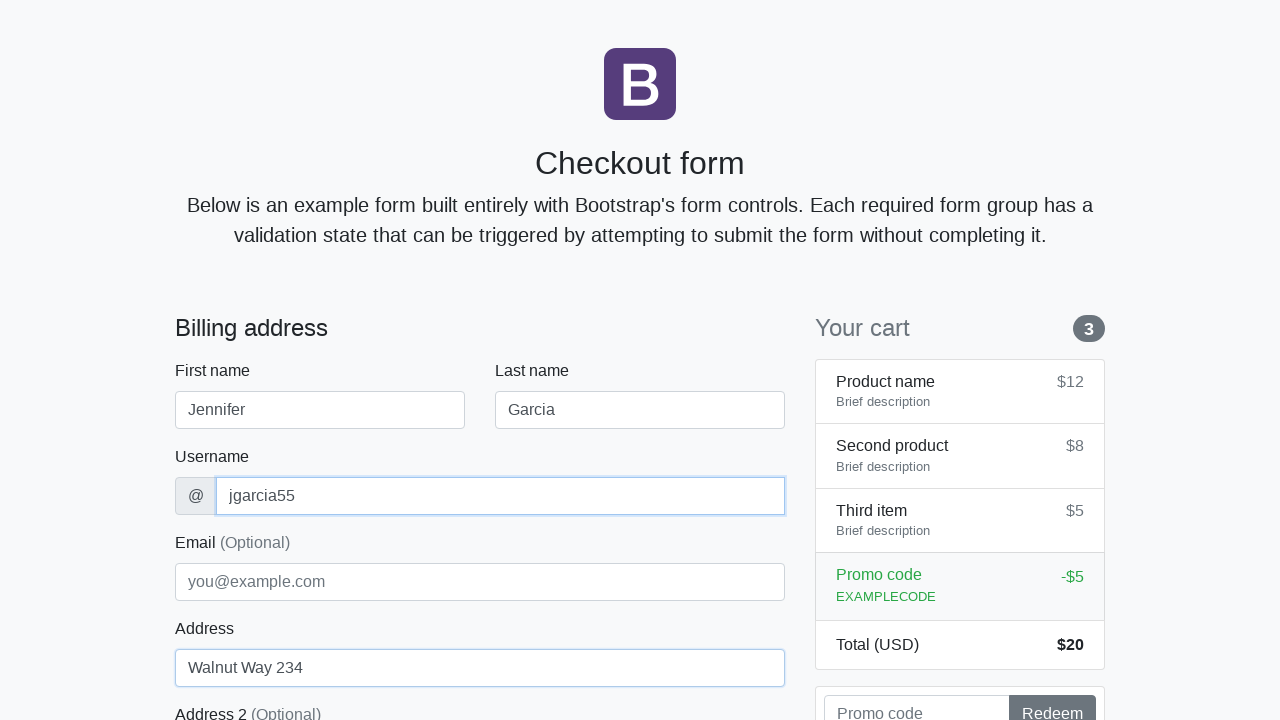

Filled email field with 'jennifer.garcia@example.org' on #email
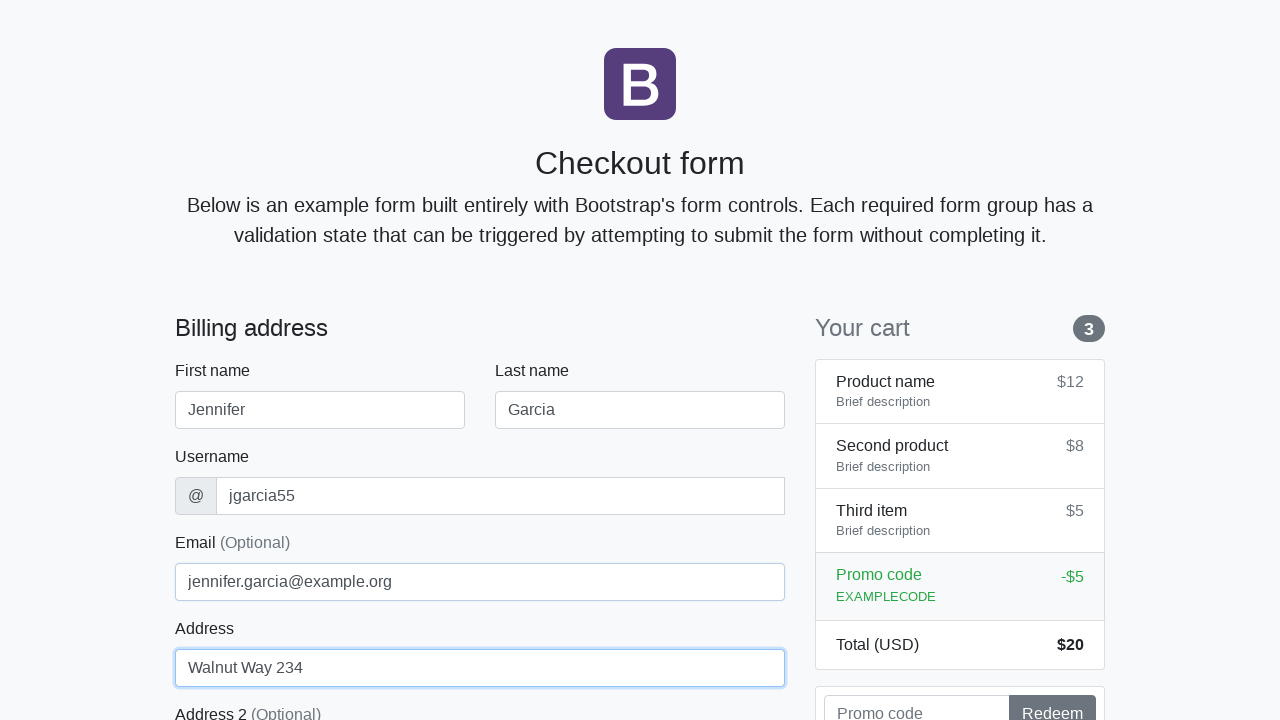

Selected 'United States' from country dropdown on #country
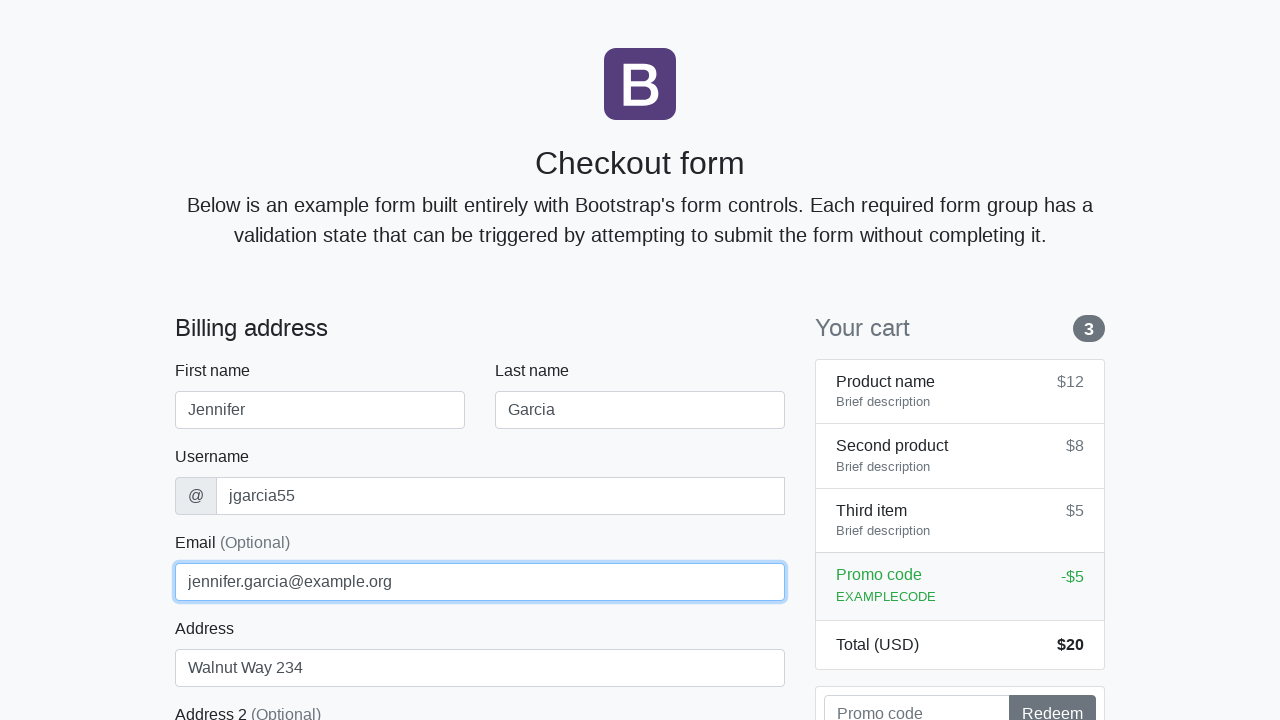

Selected 'California' from state dropdown on #state
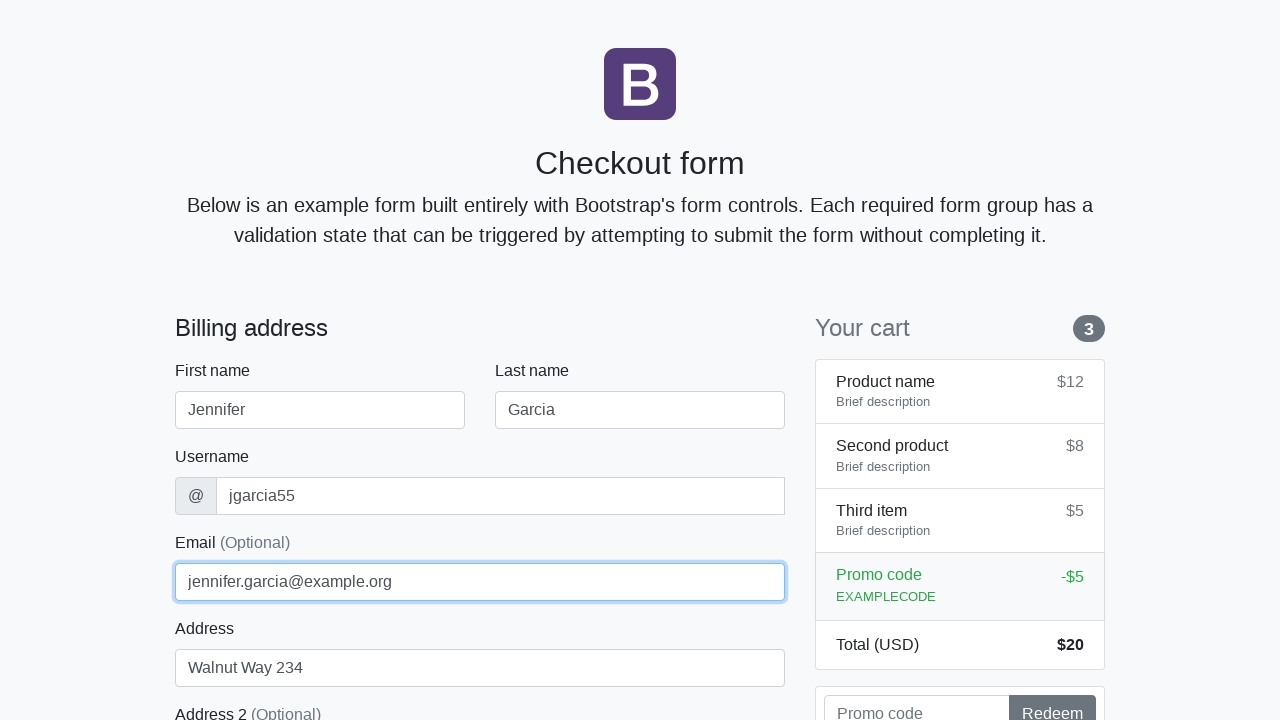

Filled zip code field with '85001' on #zip
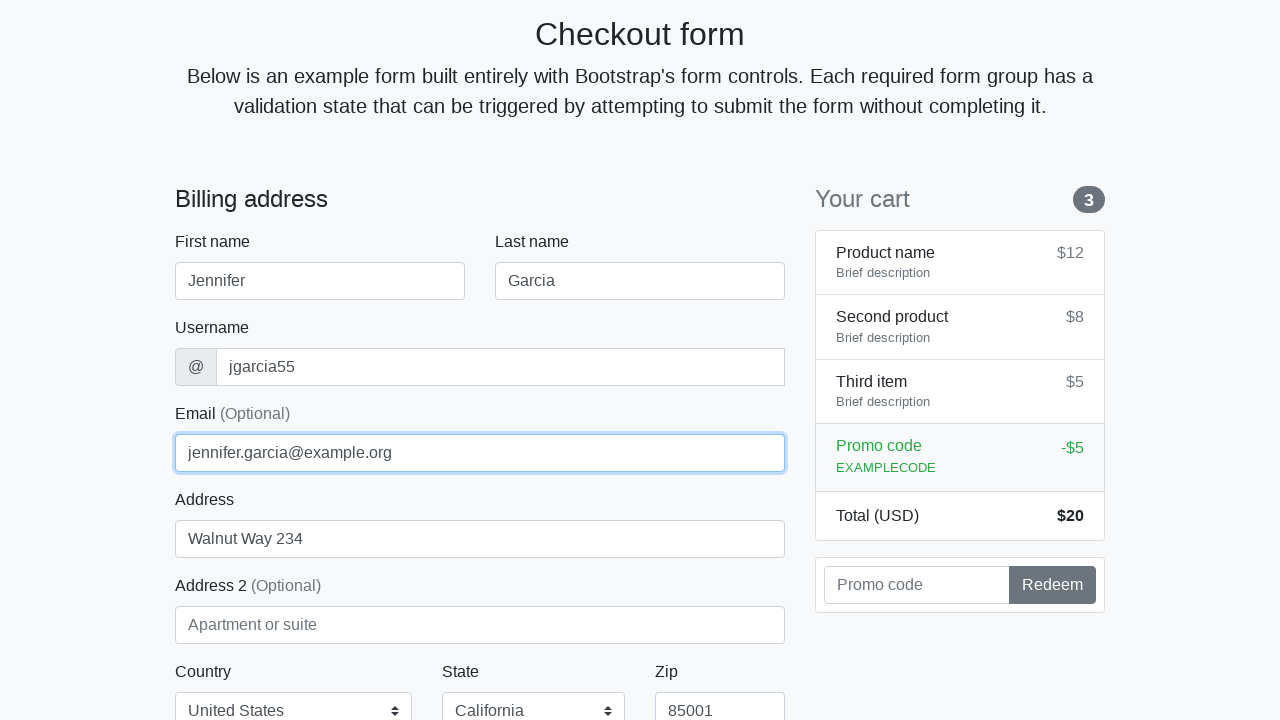

Filled credit card name field with 'Jennifer Garcia' on #cc-name
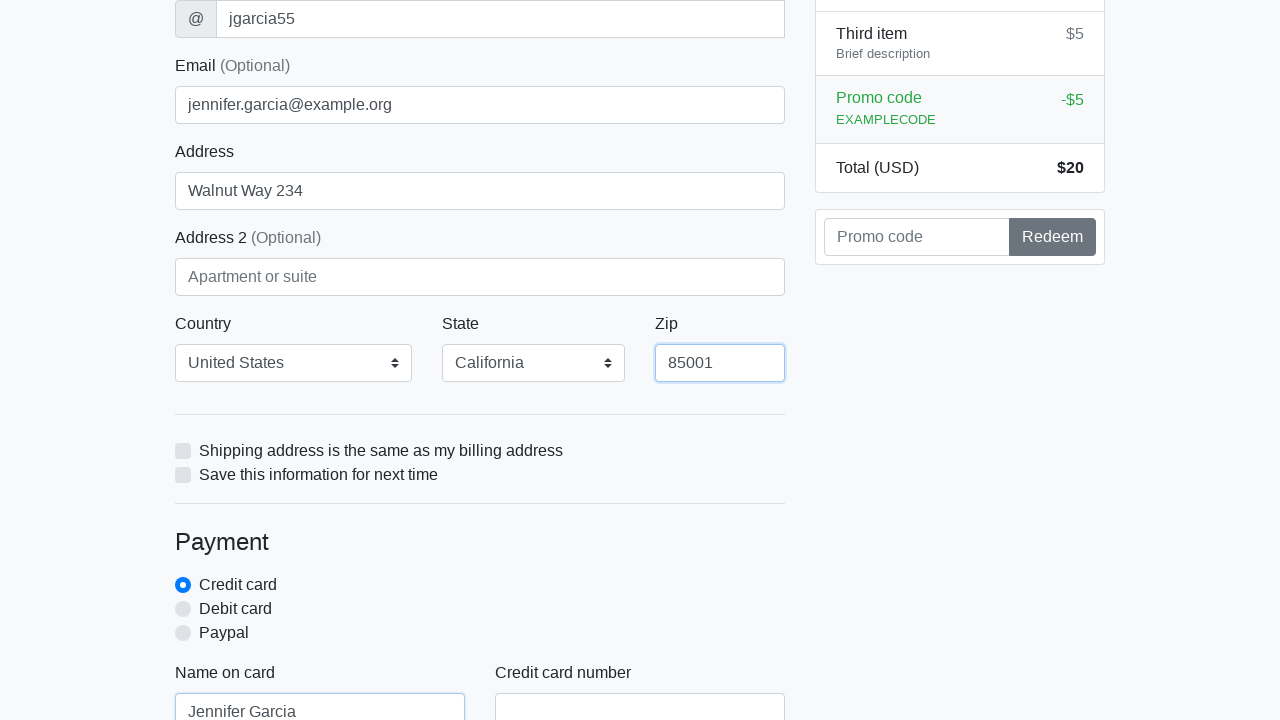

Filled credit card number field on #cc-number
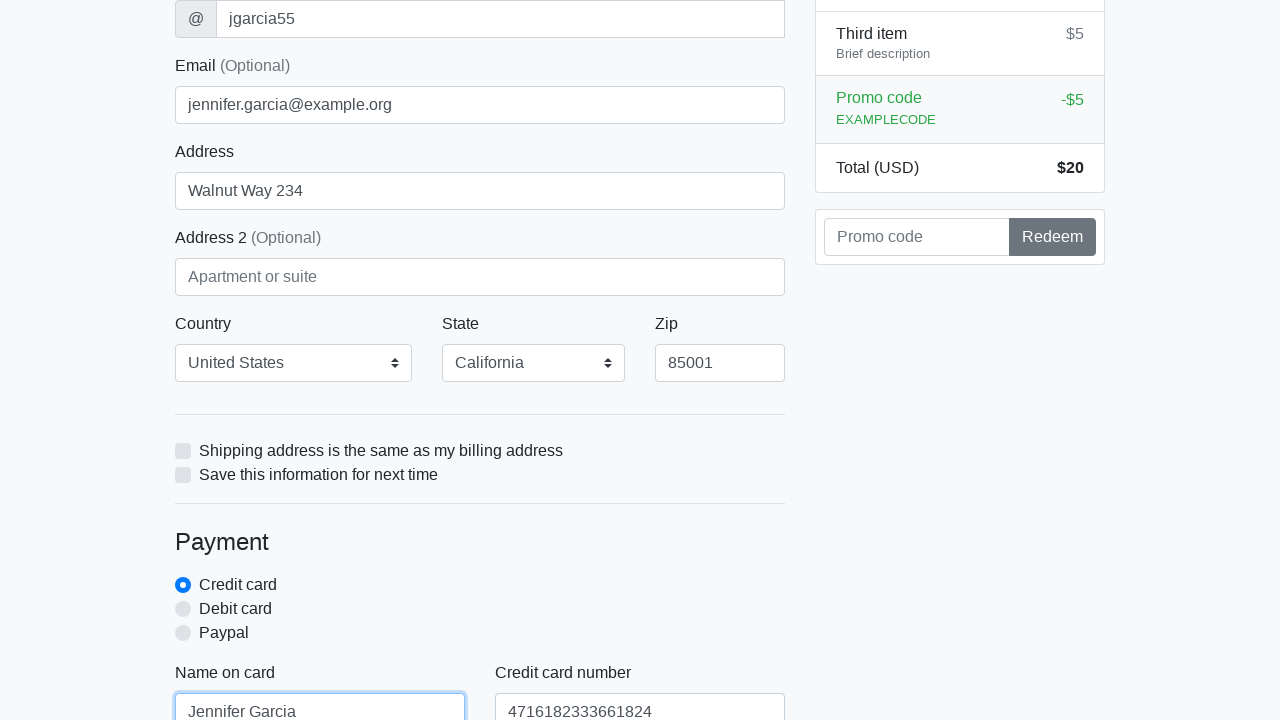

Filled credit card expiration field with '02/2025' on #cc-expiration
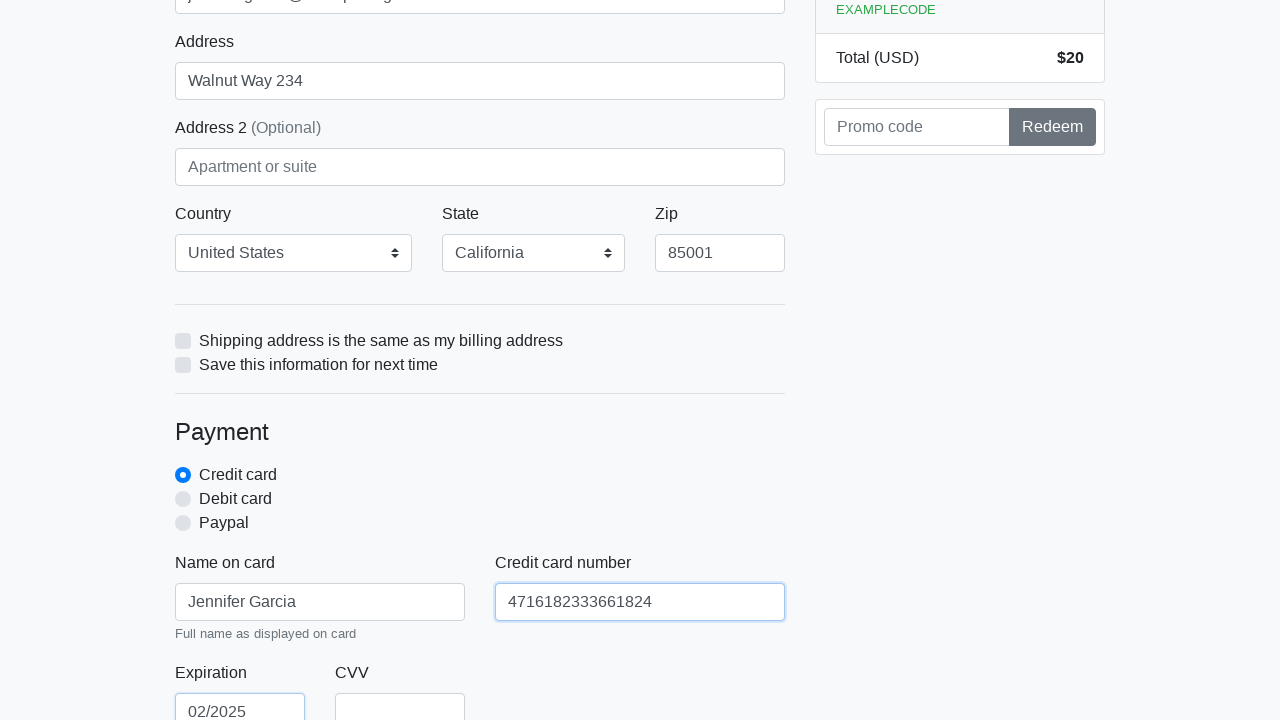

Filled credit card CVV field with '567' on #cc-cvv
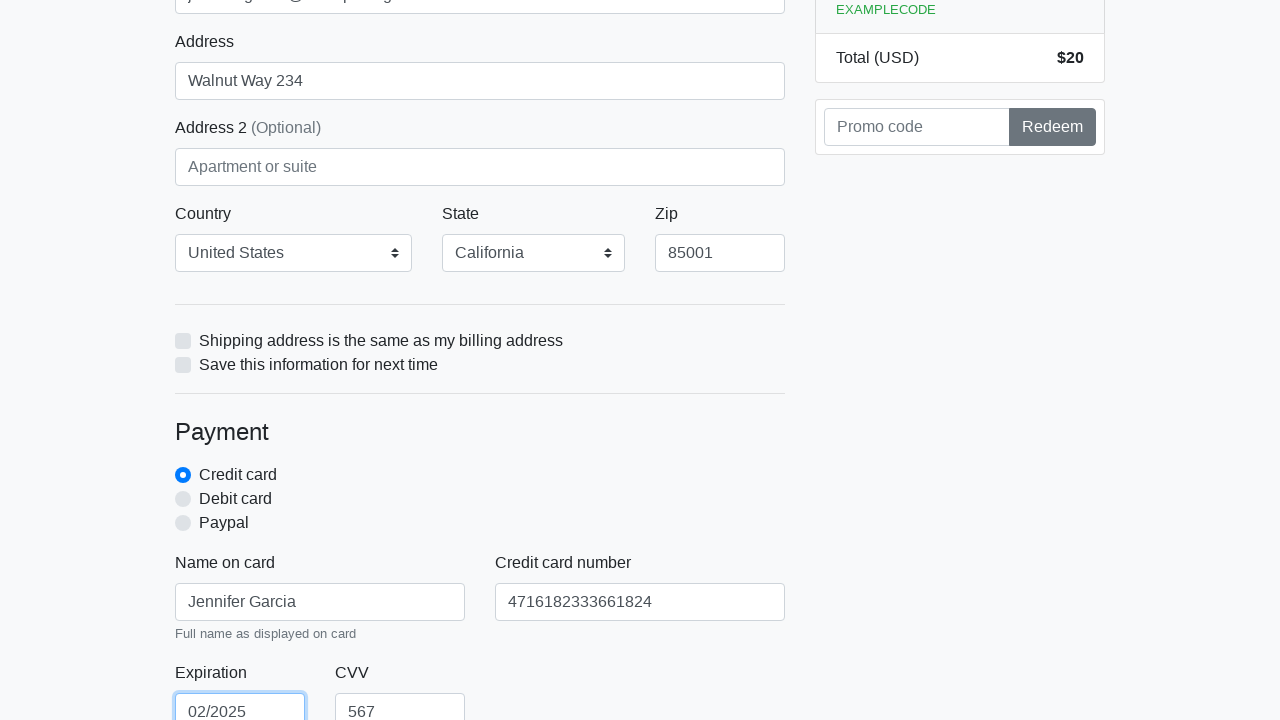

Clicked proceed button to submit checkout form at (480, 500) on xpath=/html/body/div/div[2]/div[2]/form/button
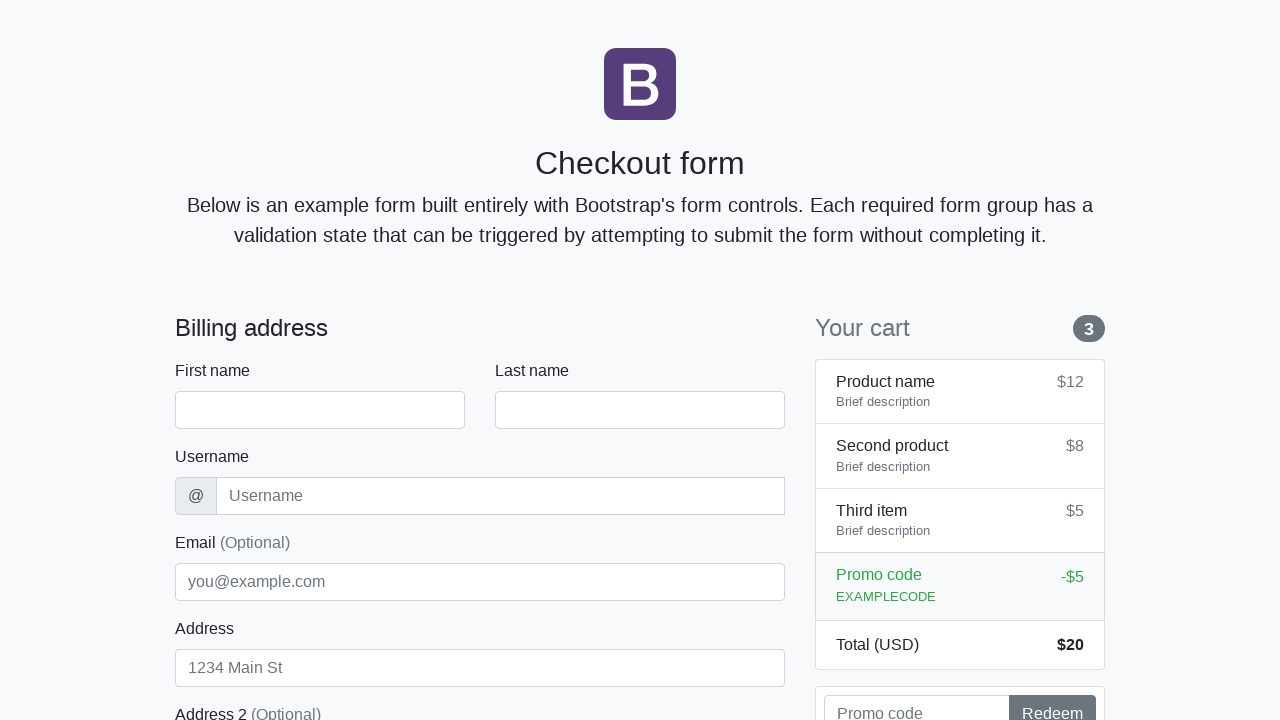

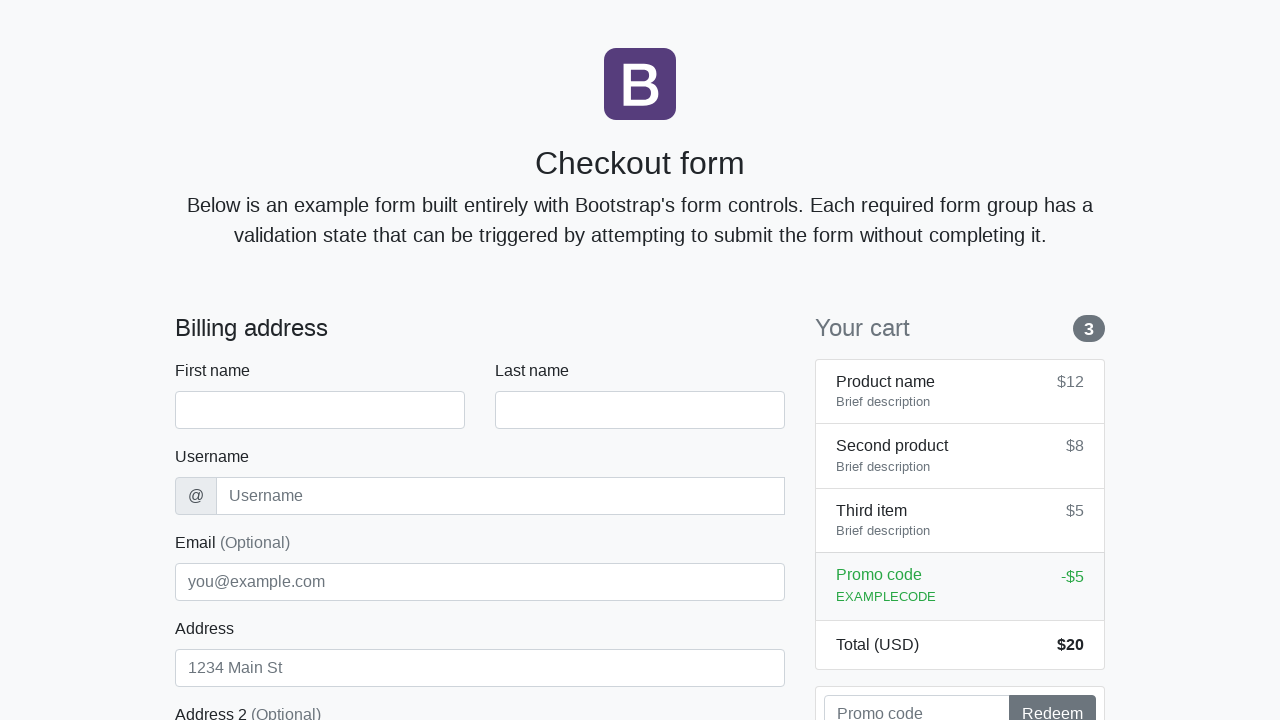